Navigates to an automation practice page, scrolls down to a table element, and iterates through table headers and cells to verify their presence

Starting URL: https://rahulshettyacademy.com/AutomationPractice

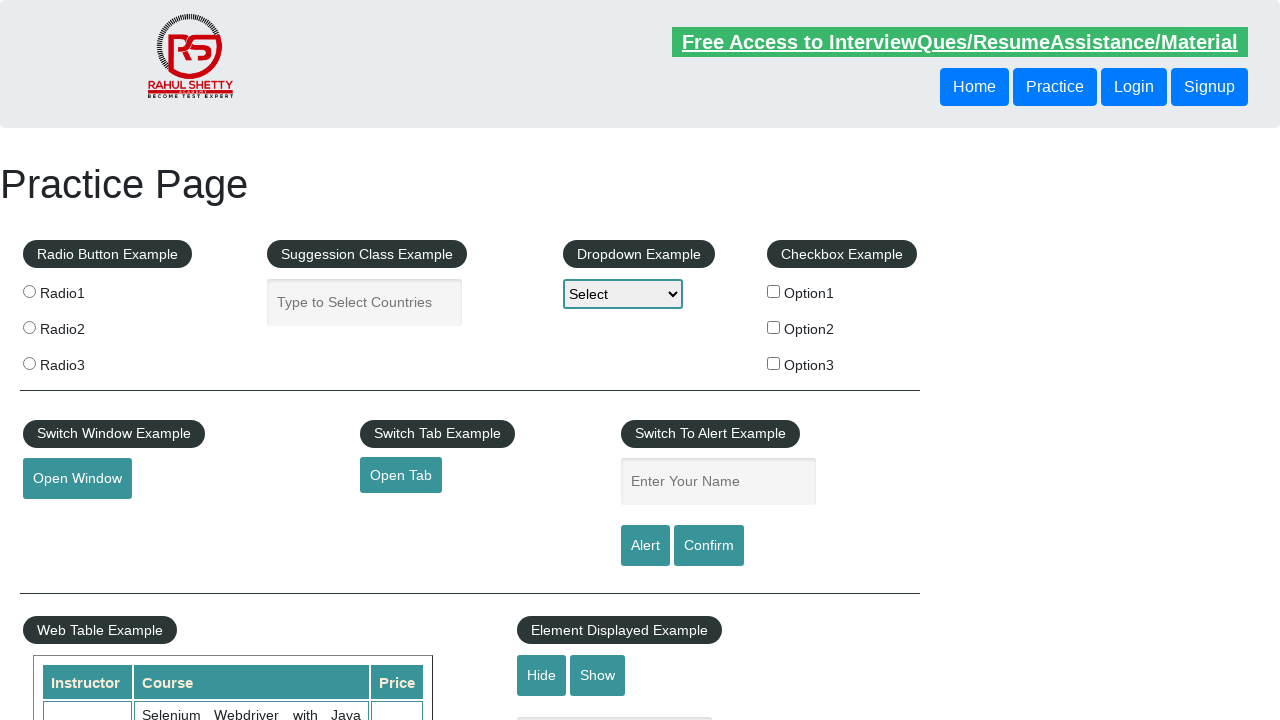

Scrolled down 700 pixels to reach table section
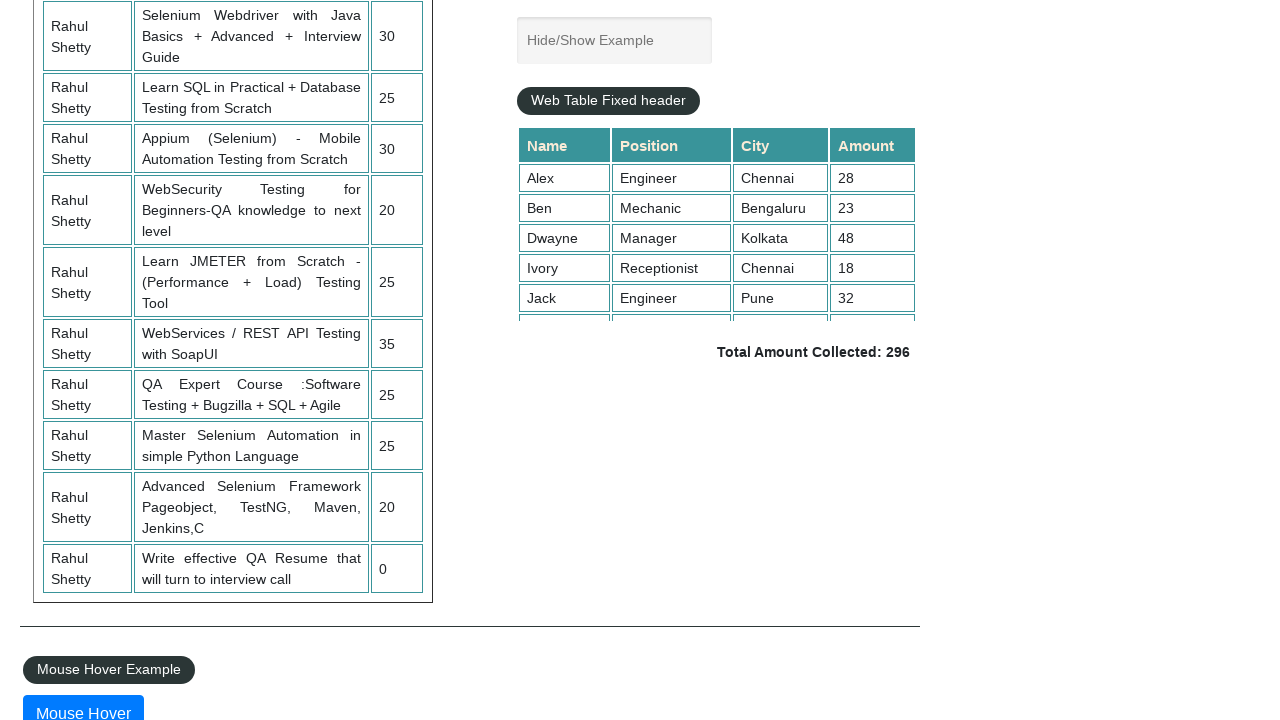

Table with id 'product' became visible
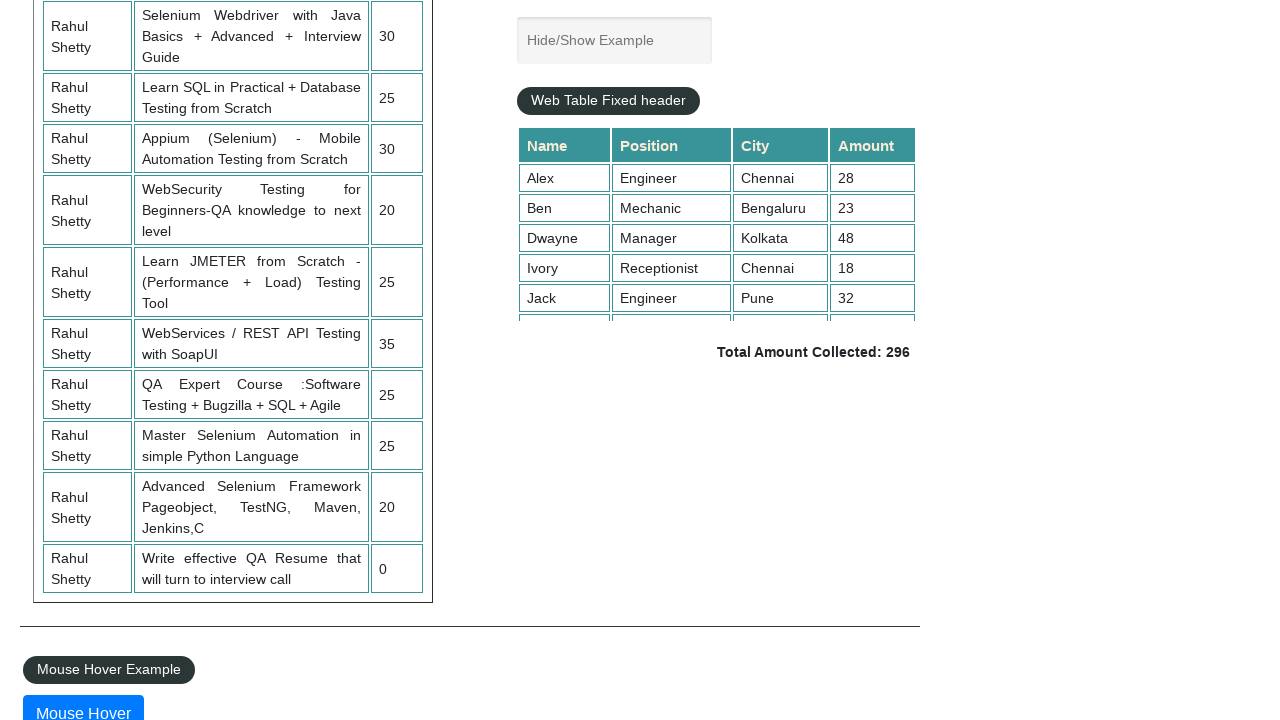

Located table element with id 'product'
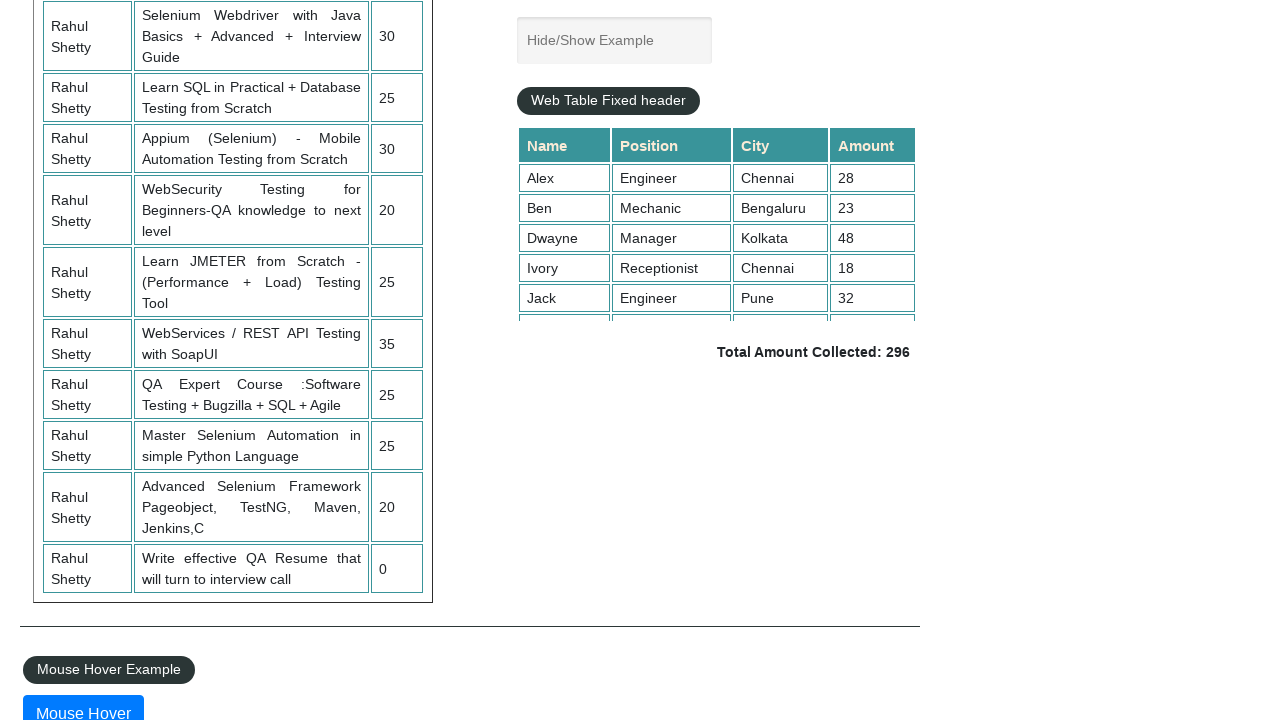

Retrieved all table header elements
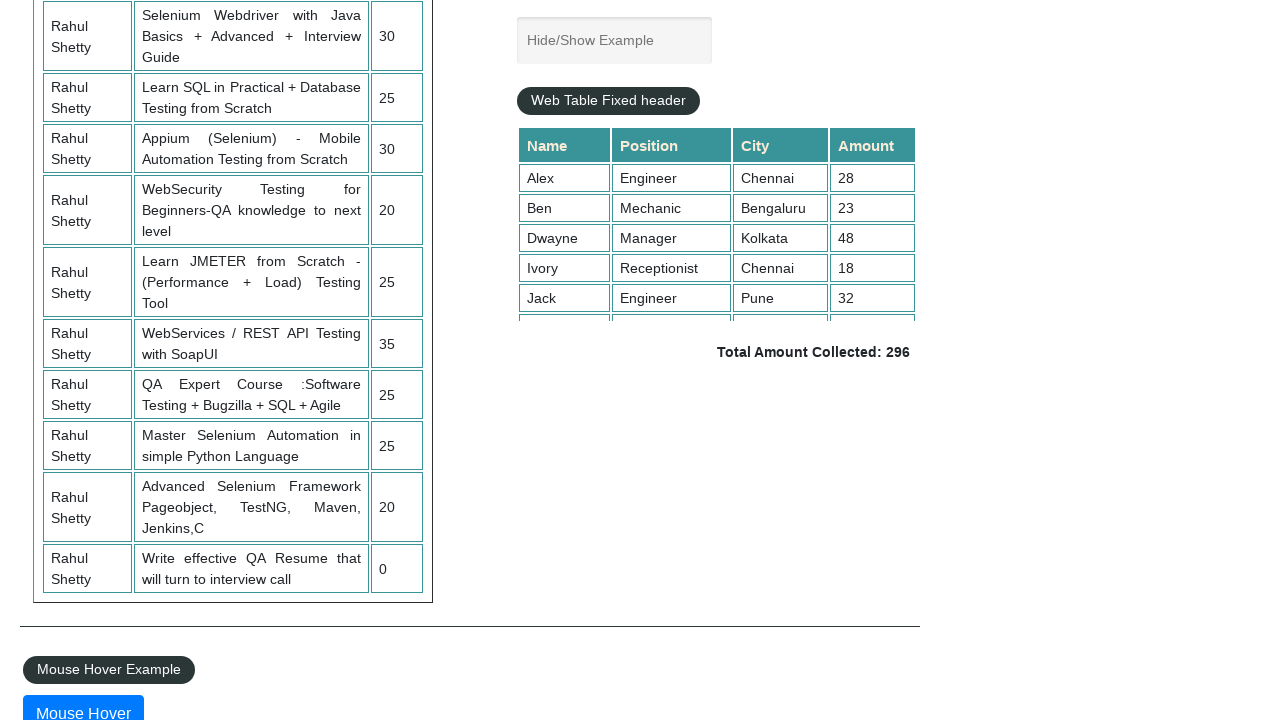

Verified table header is visible
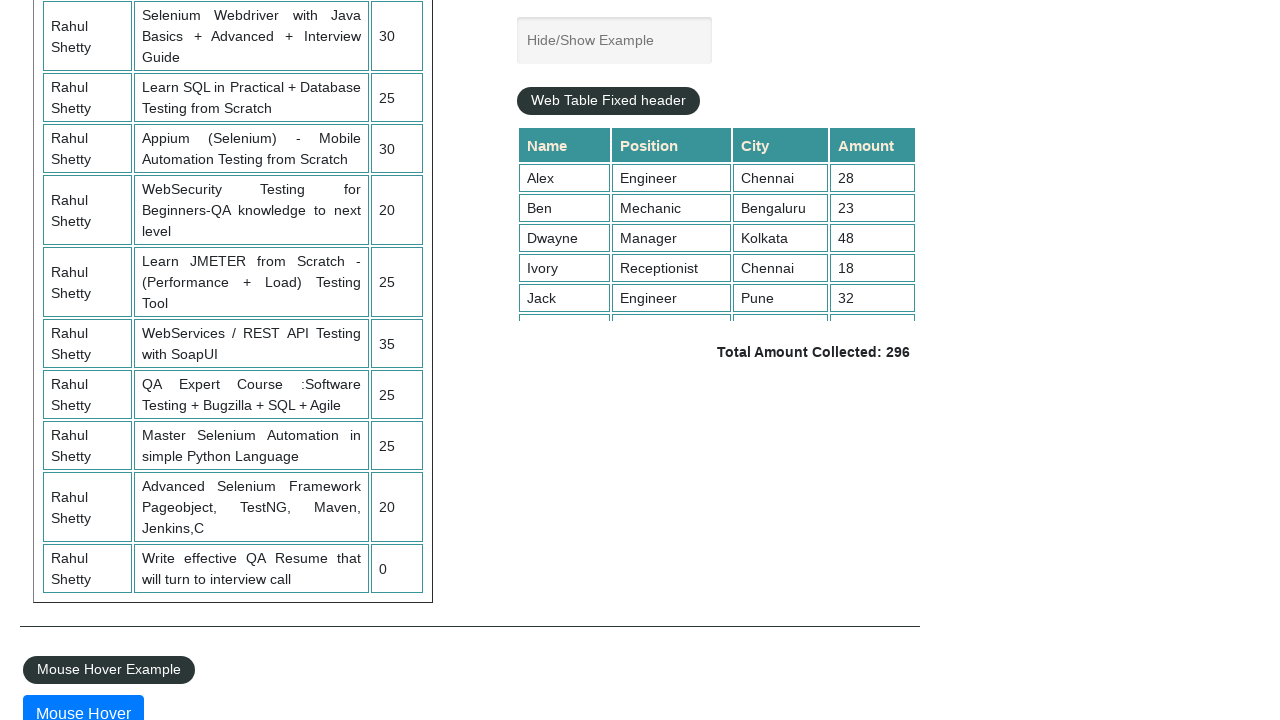

Verified table header is visible
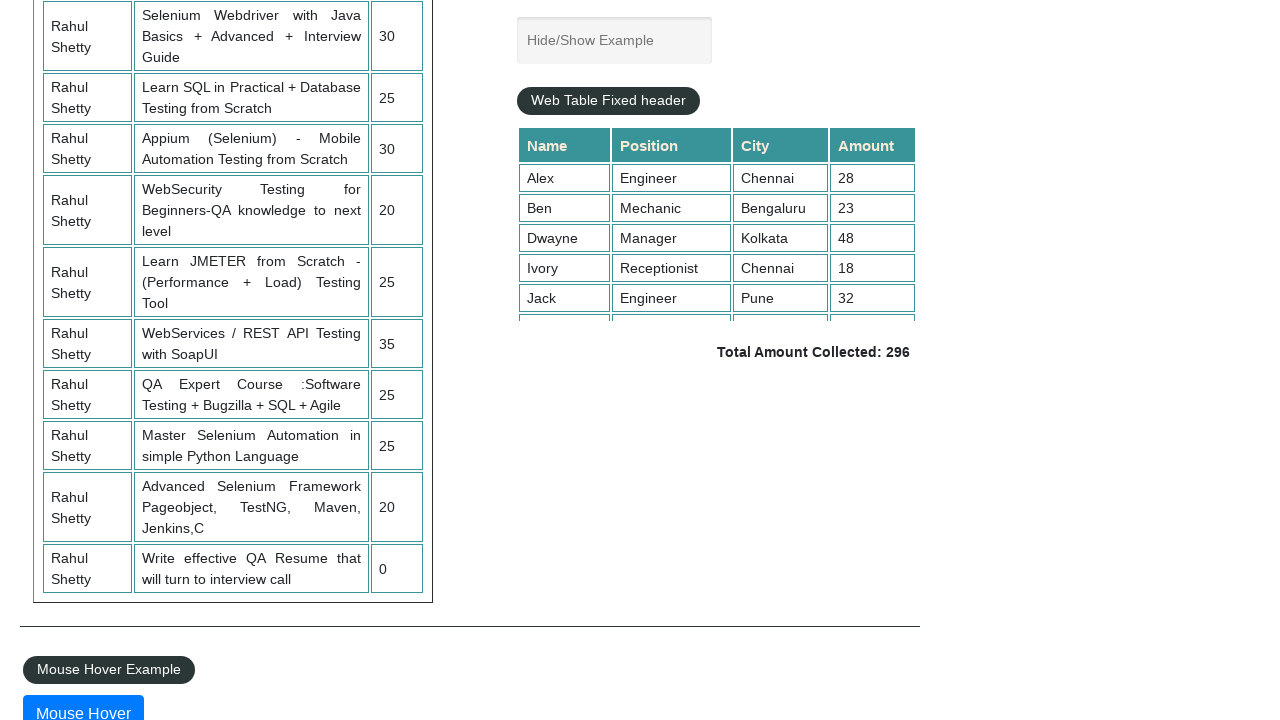

Verified table header is visible
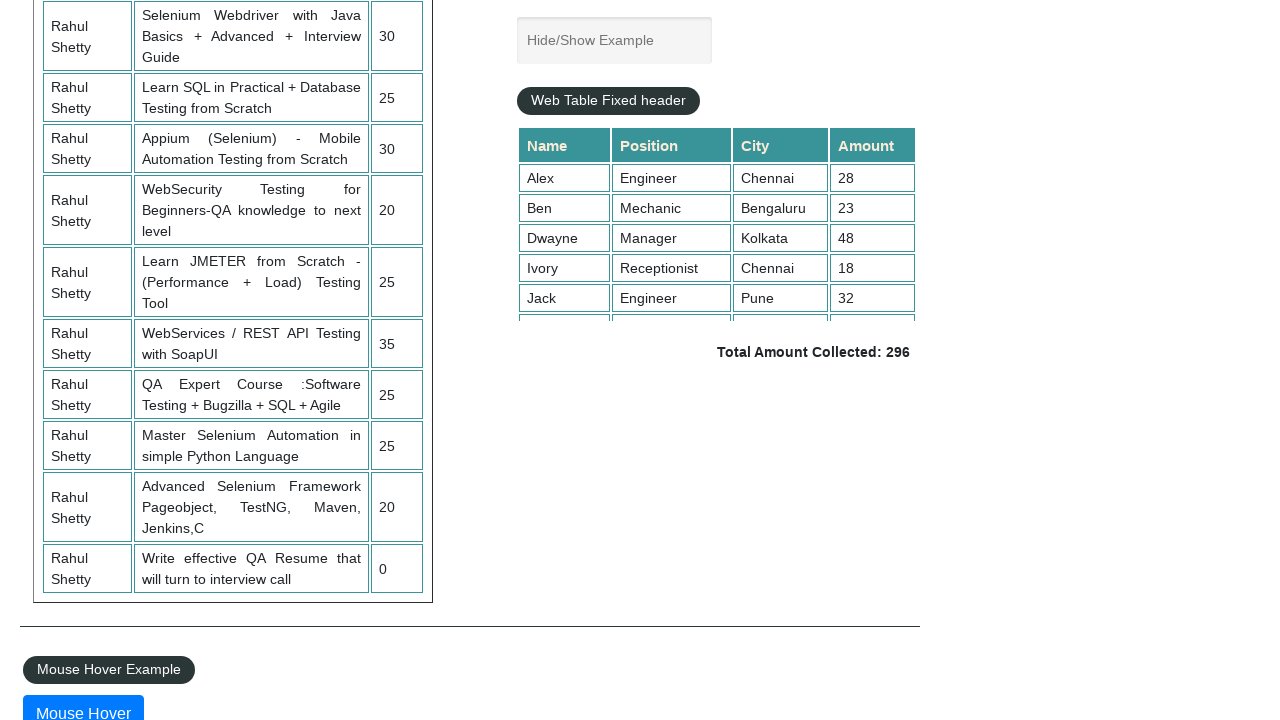

Retrieved all table cell elements
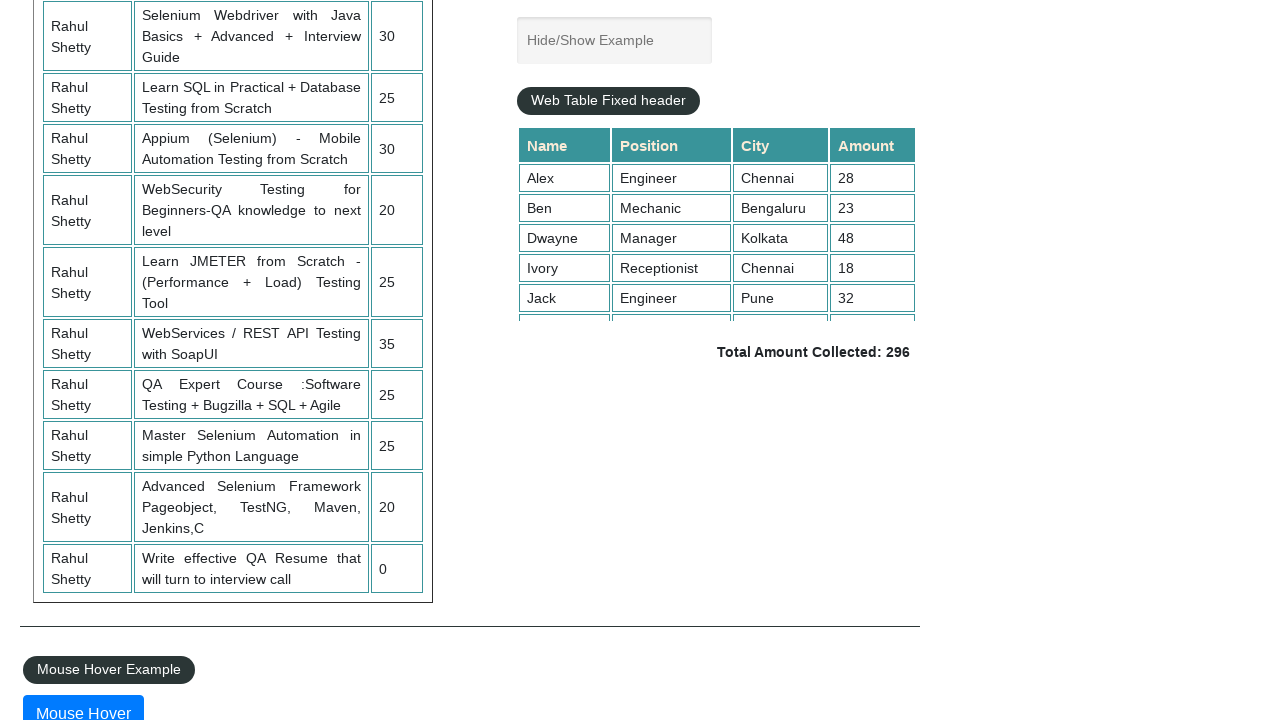

Verified table cell is visible
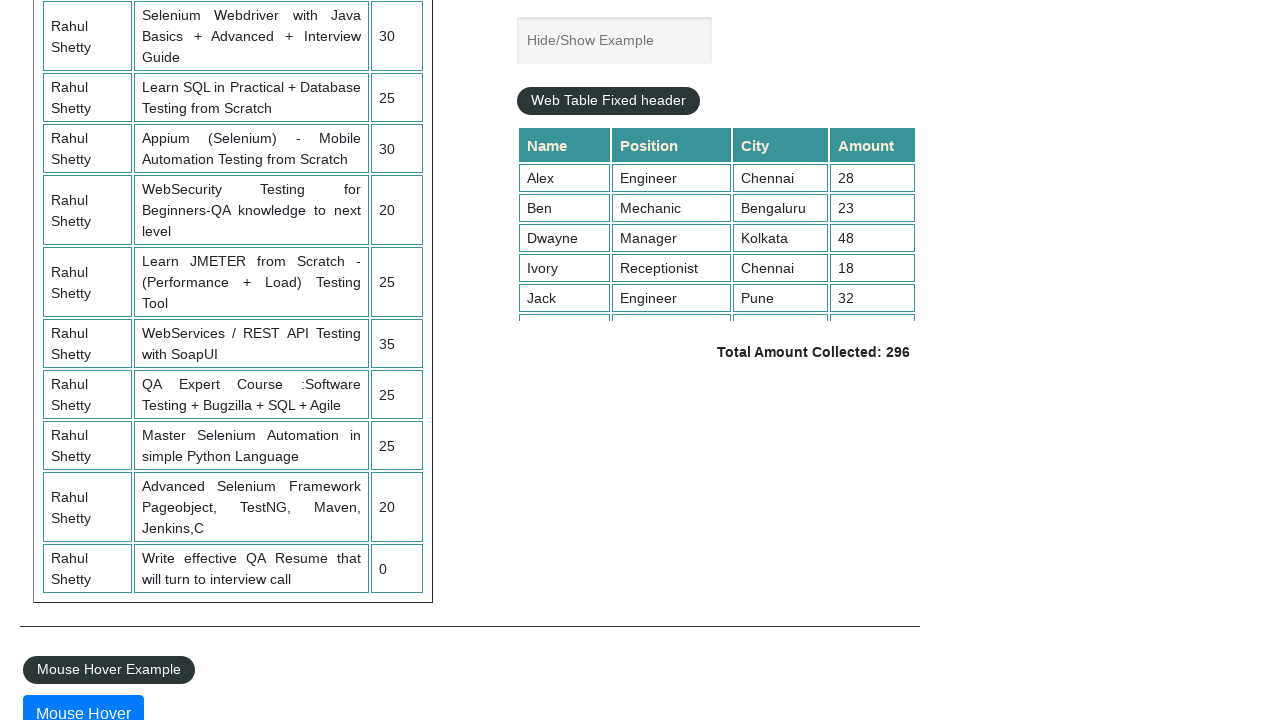

Verified table cell is visible
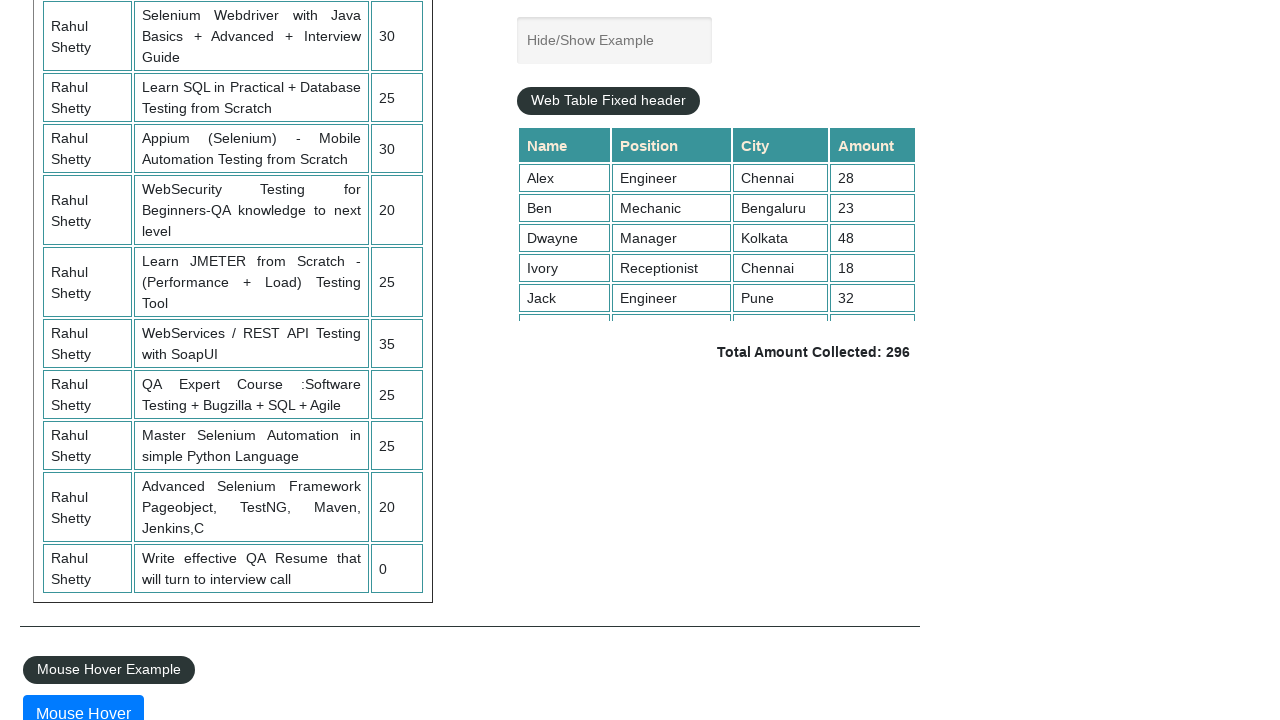

Verified table cell is visible
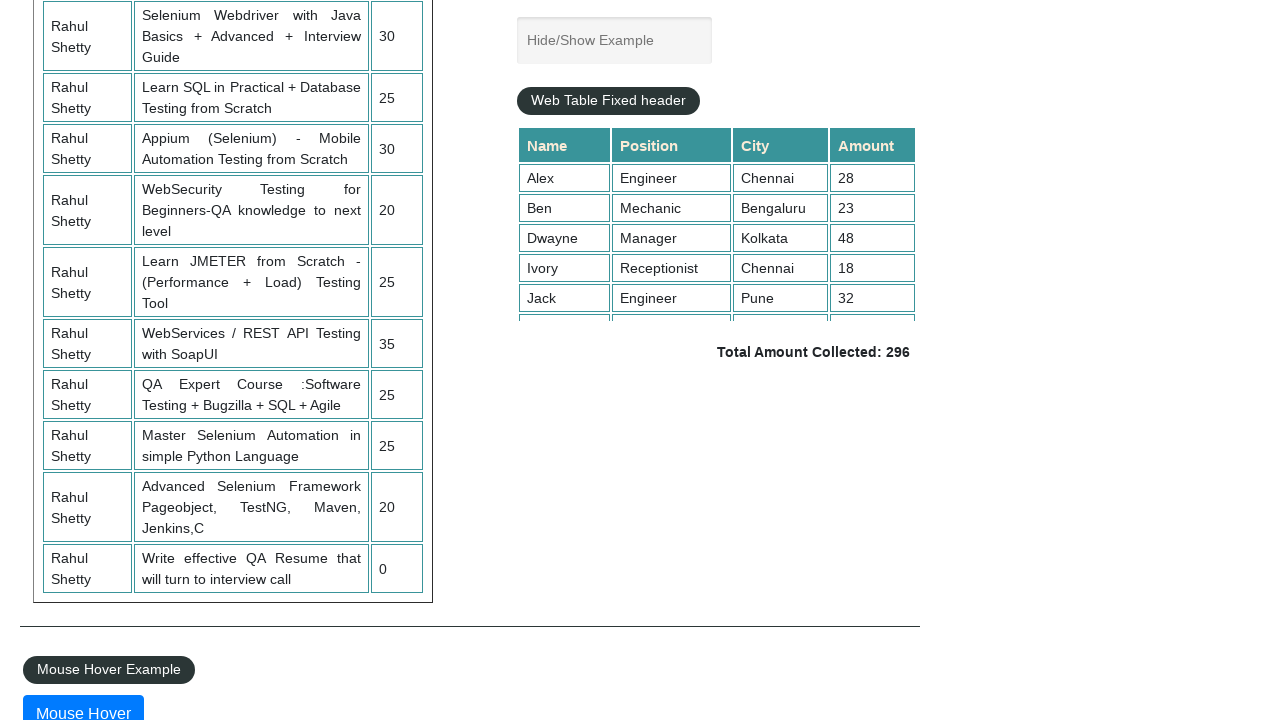

Verified table cell is visible
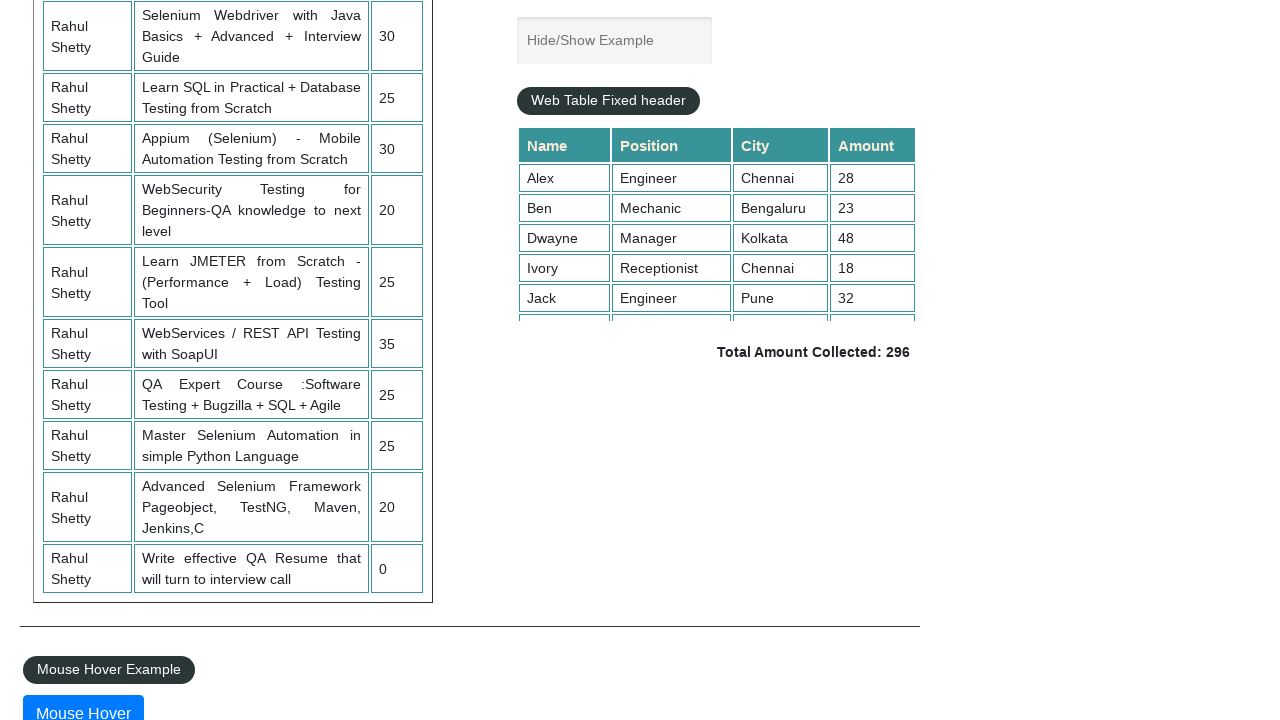

Verified table cell is visible
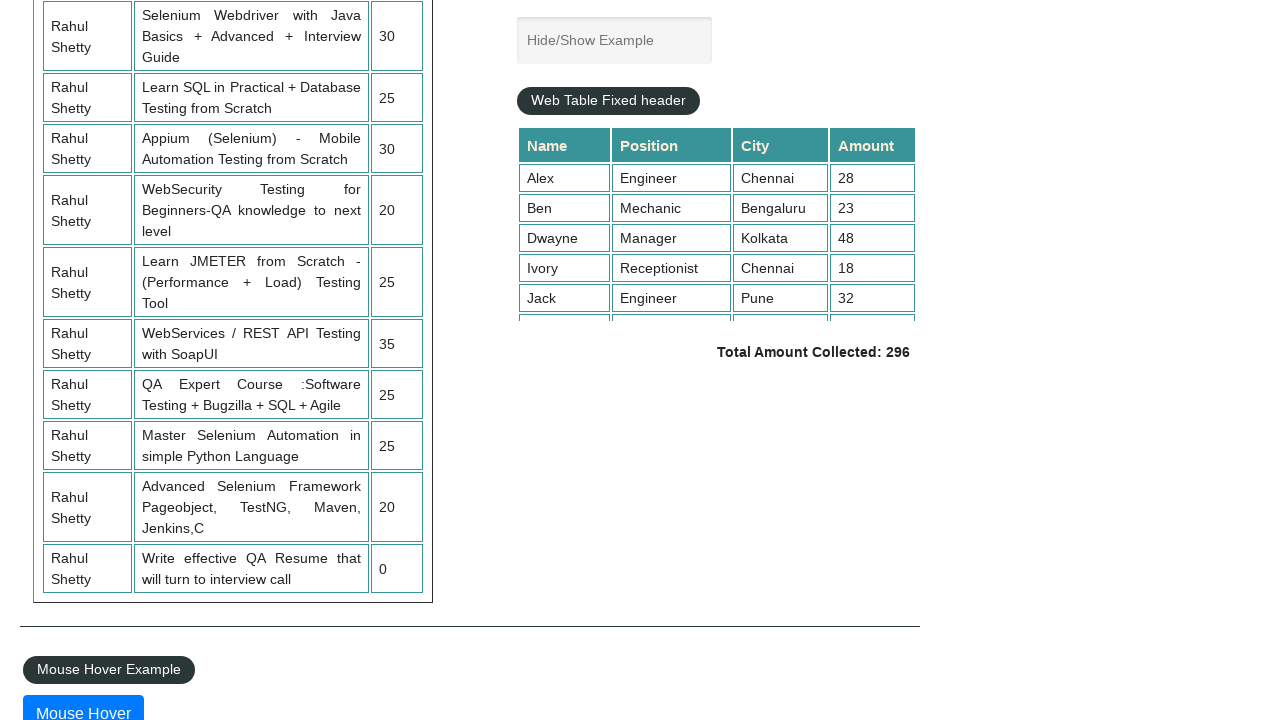

Verified table cell is visible
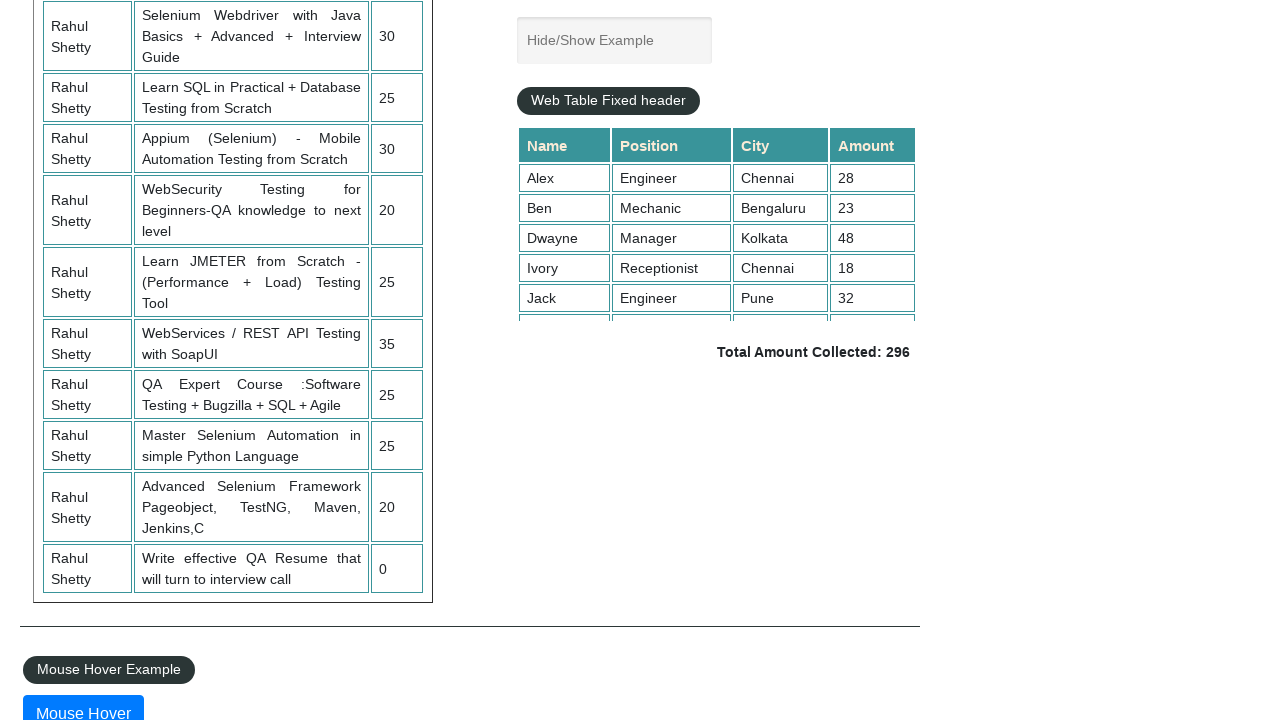

Verified table cell is visible
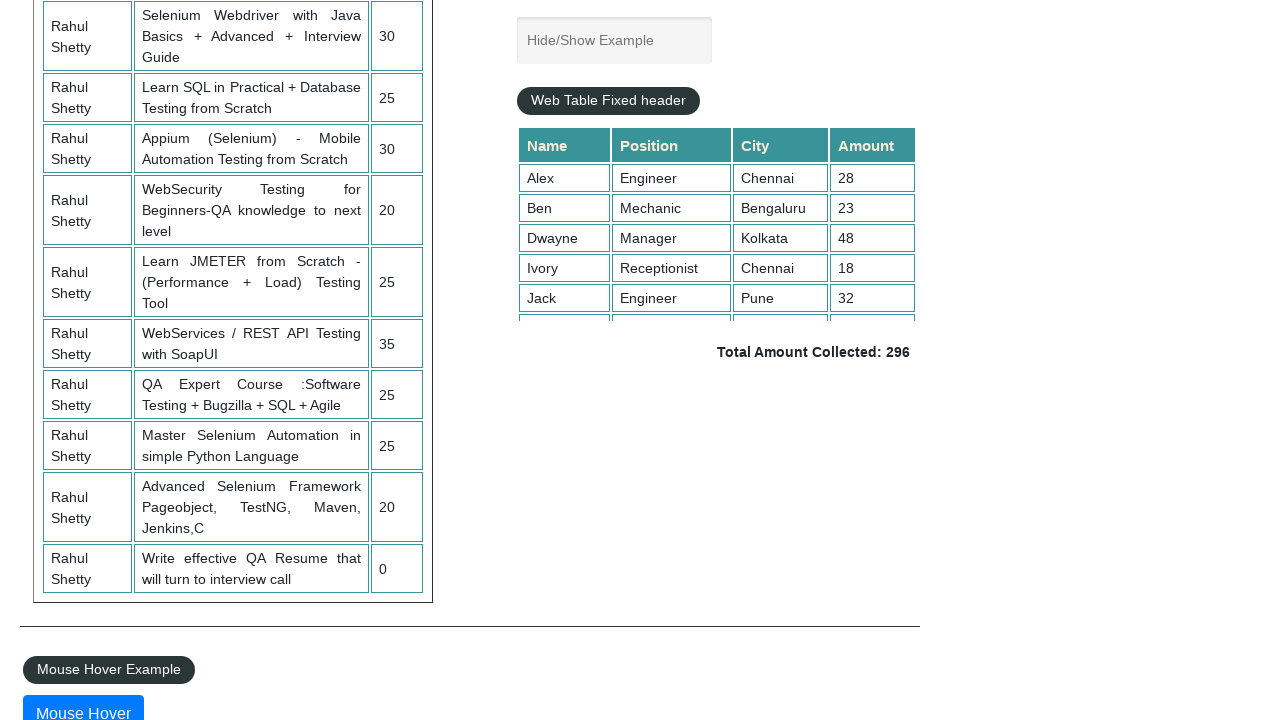

Verified table cell is visible
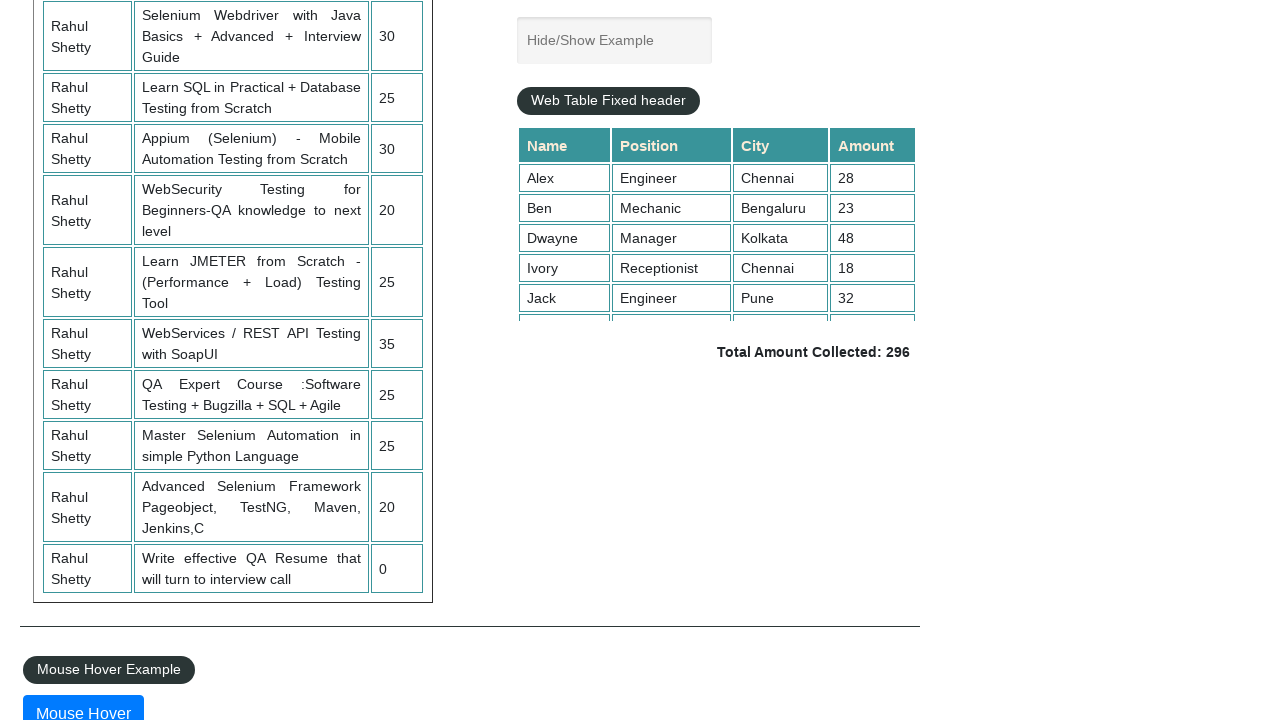

Verified table cell is visible
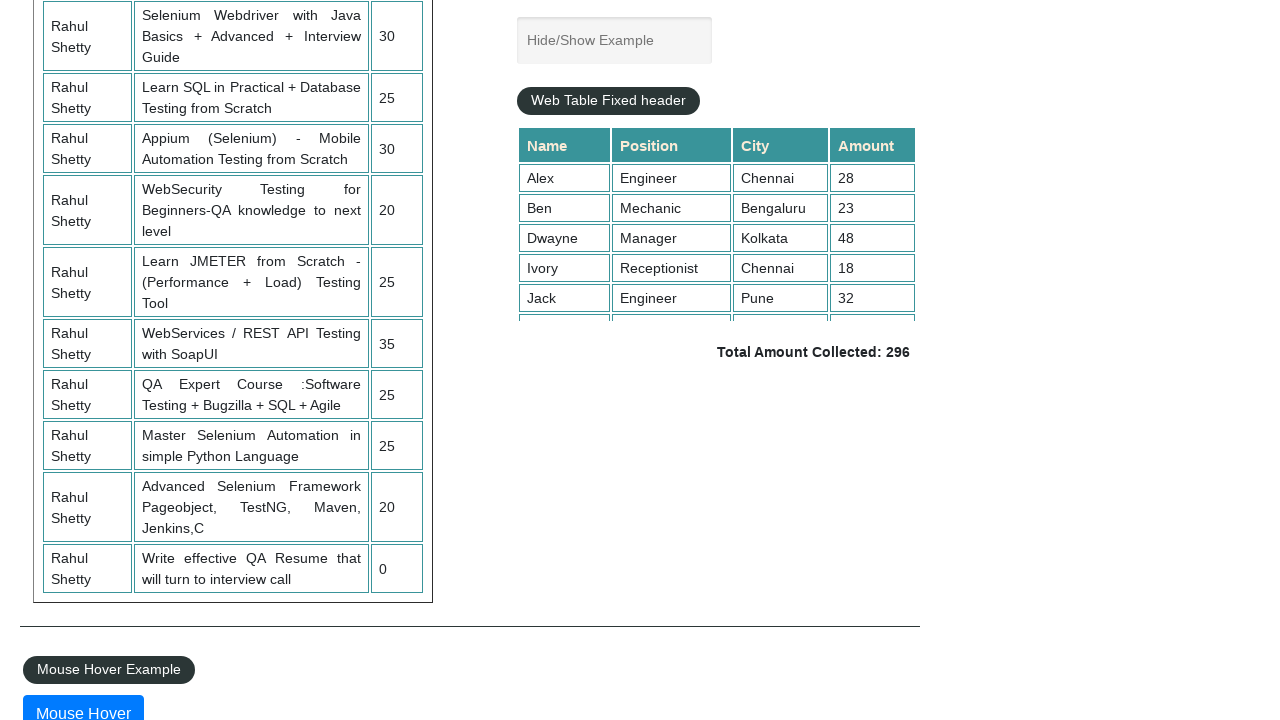

Verified table cell is visible
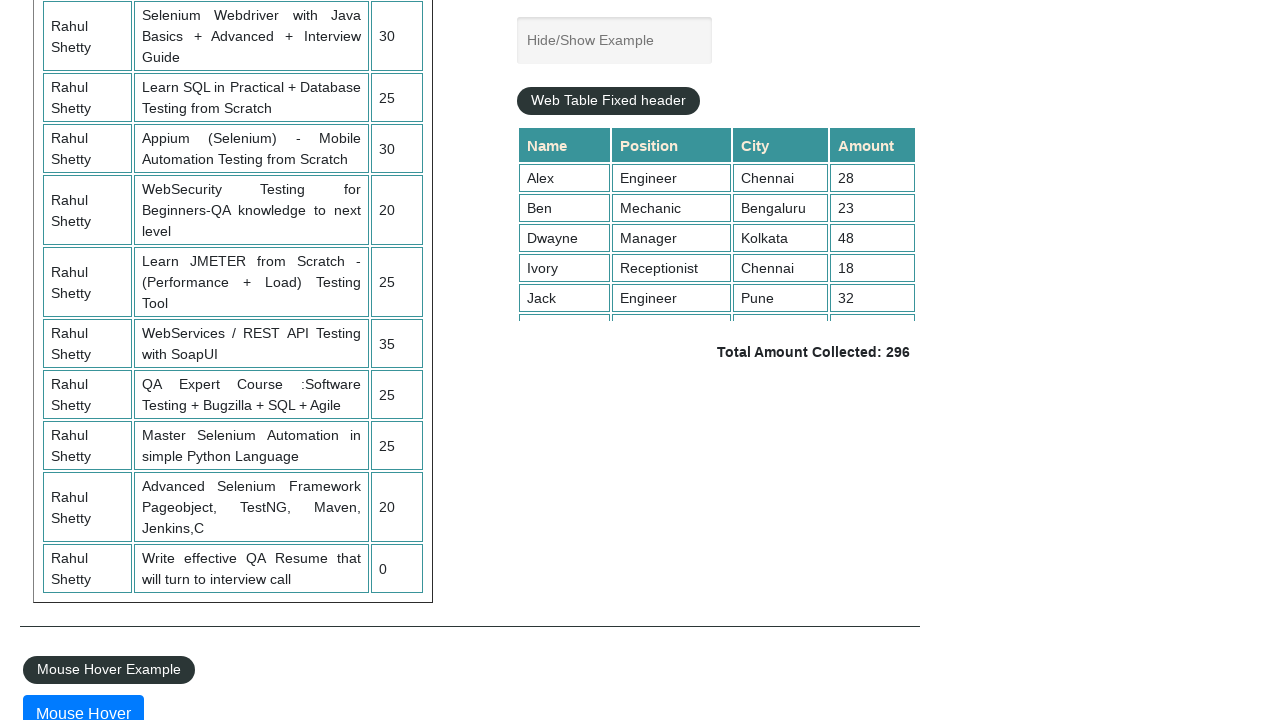

Verified table cell is visible
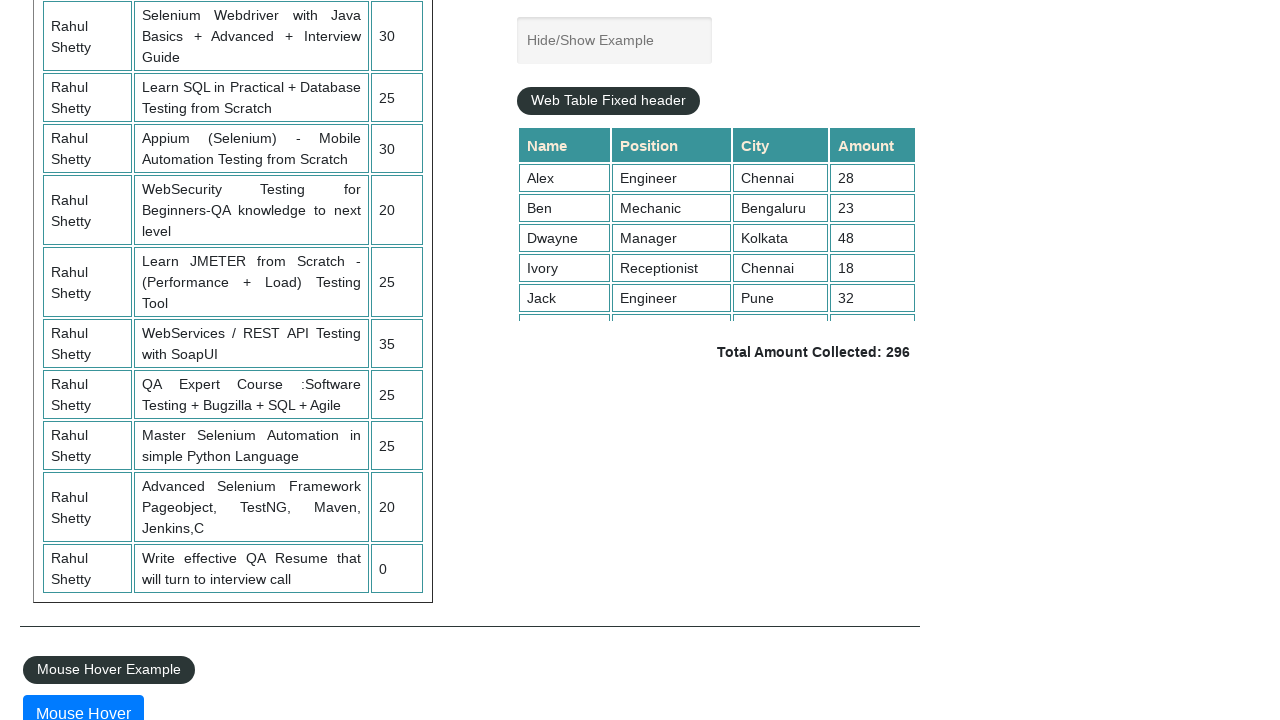

Verified table cell is visible
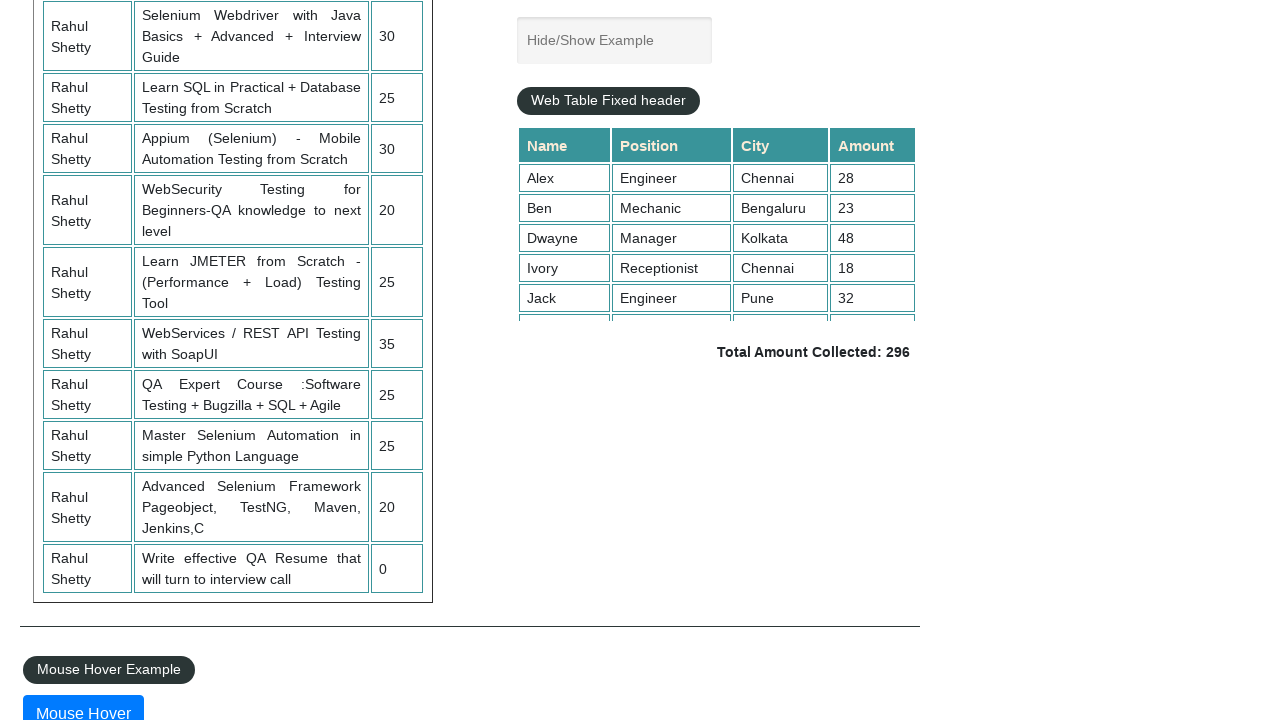

Verified table cell is visible
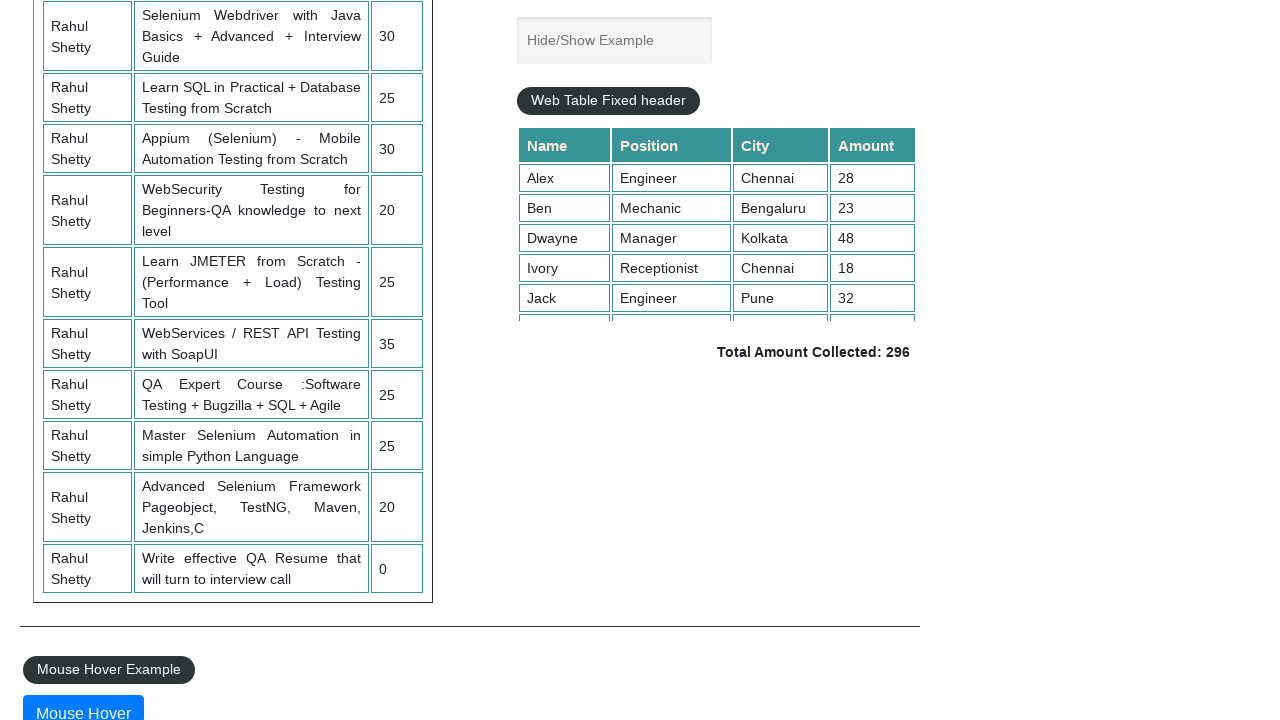

Verified table cell is visible
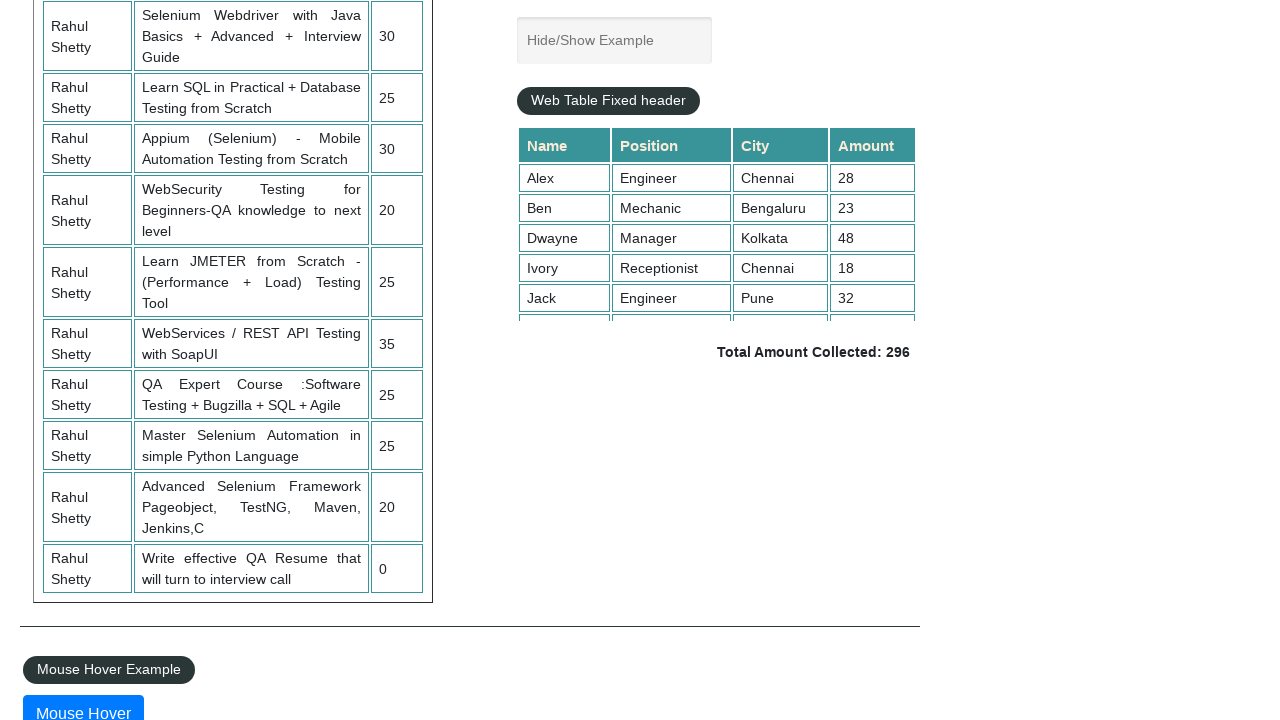

Verified table cell is visible
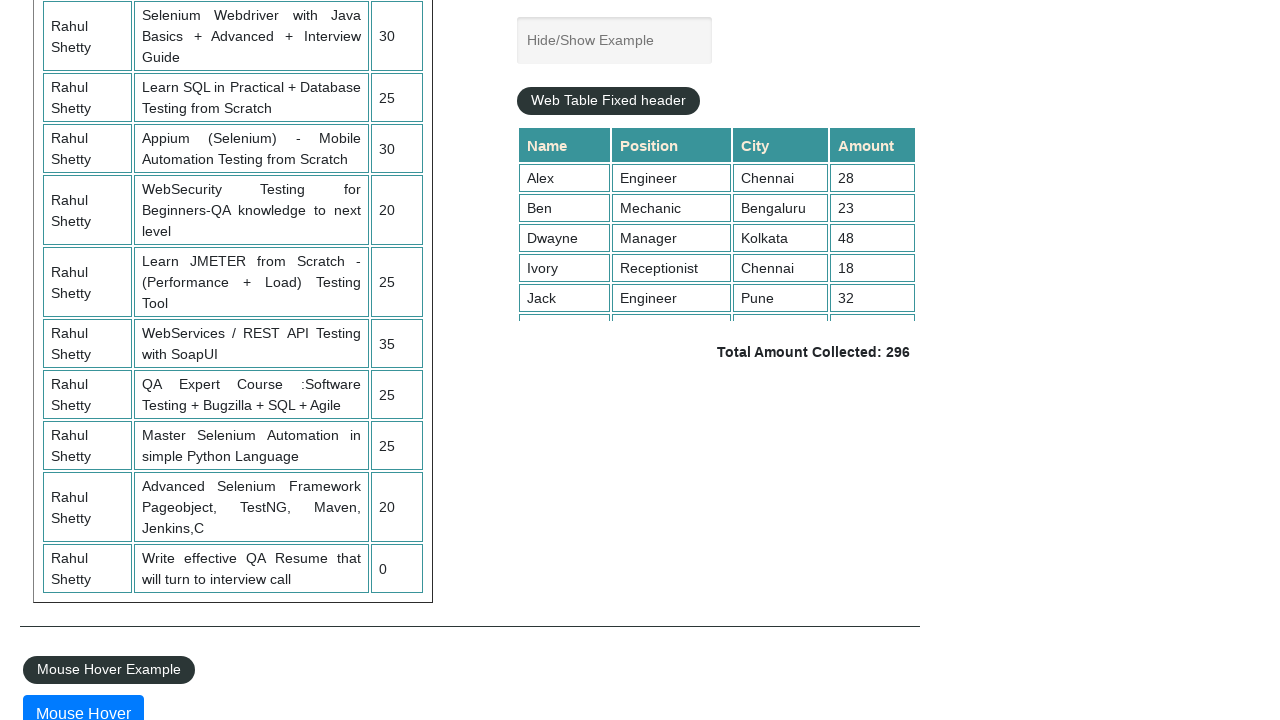

Verified table cell is visible
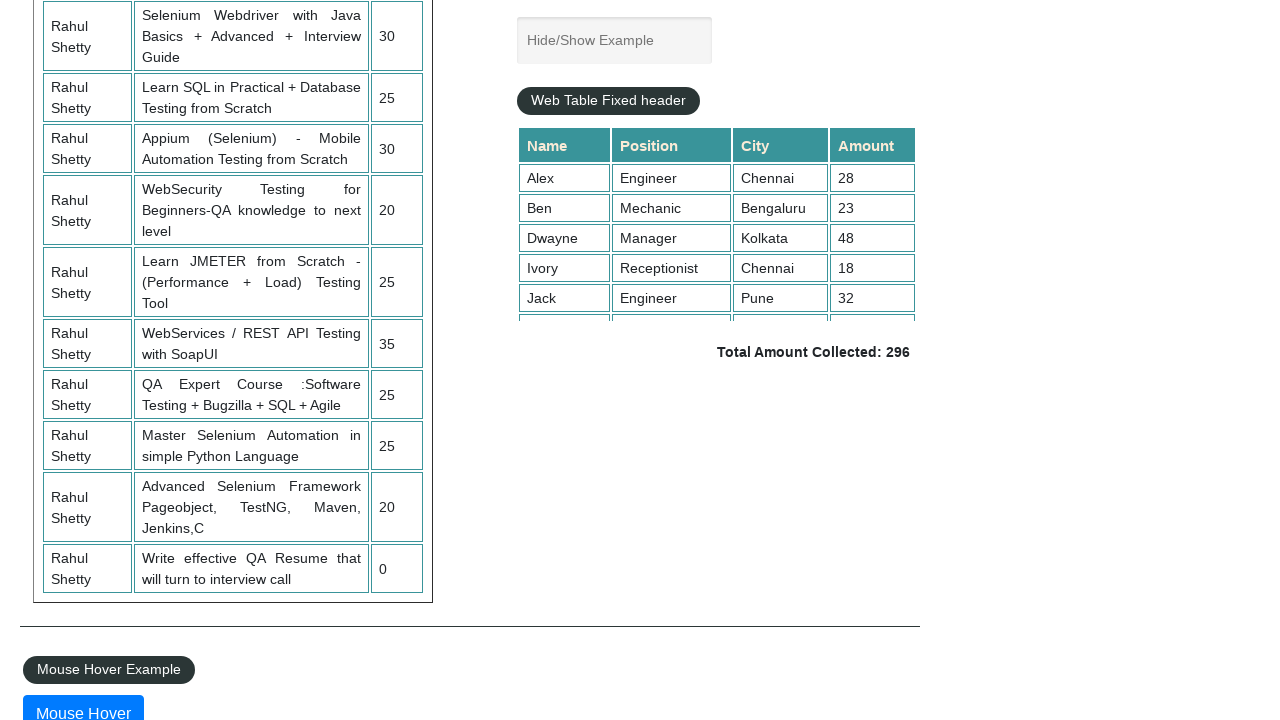

Verified table cell is visible
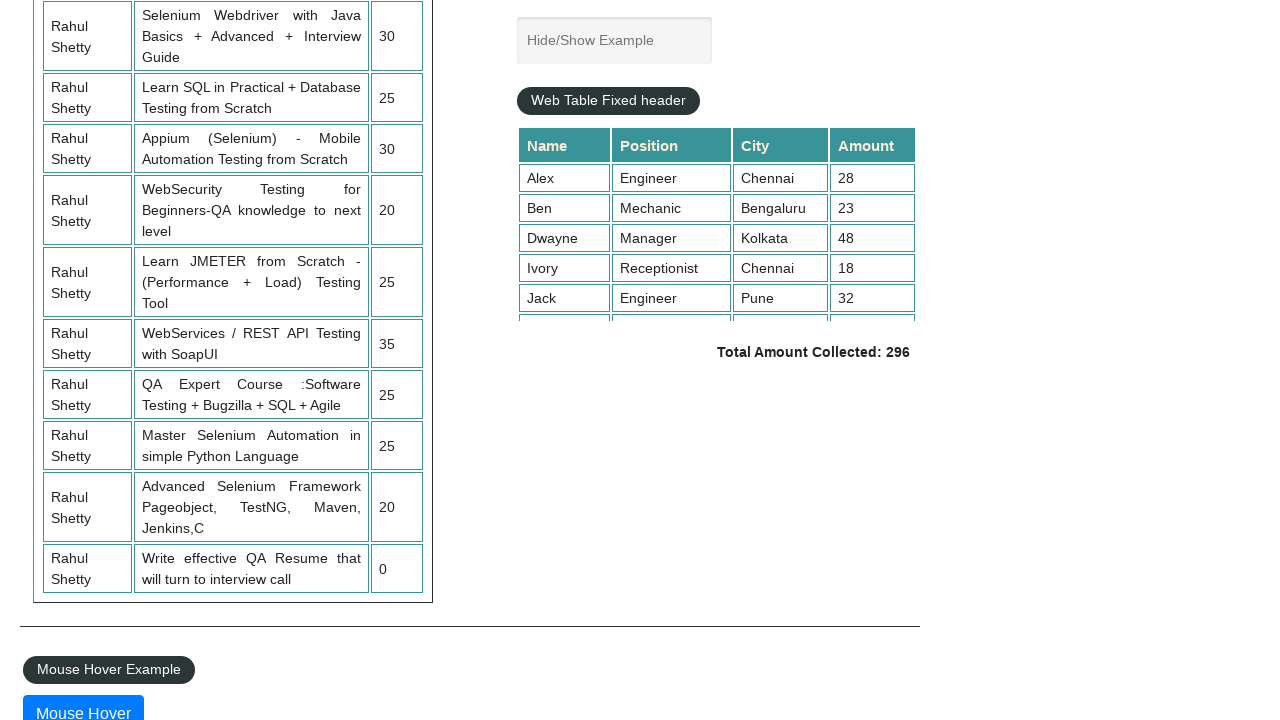

Verified table cell is visible
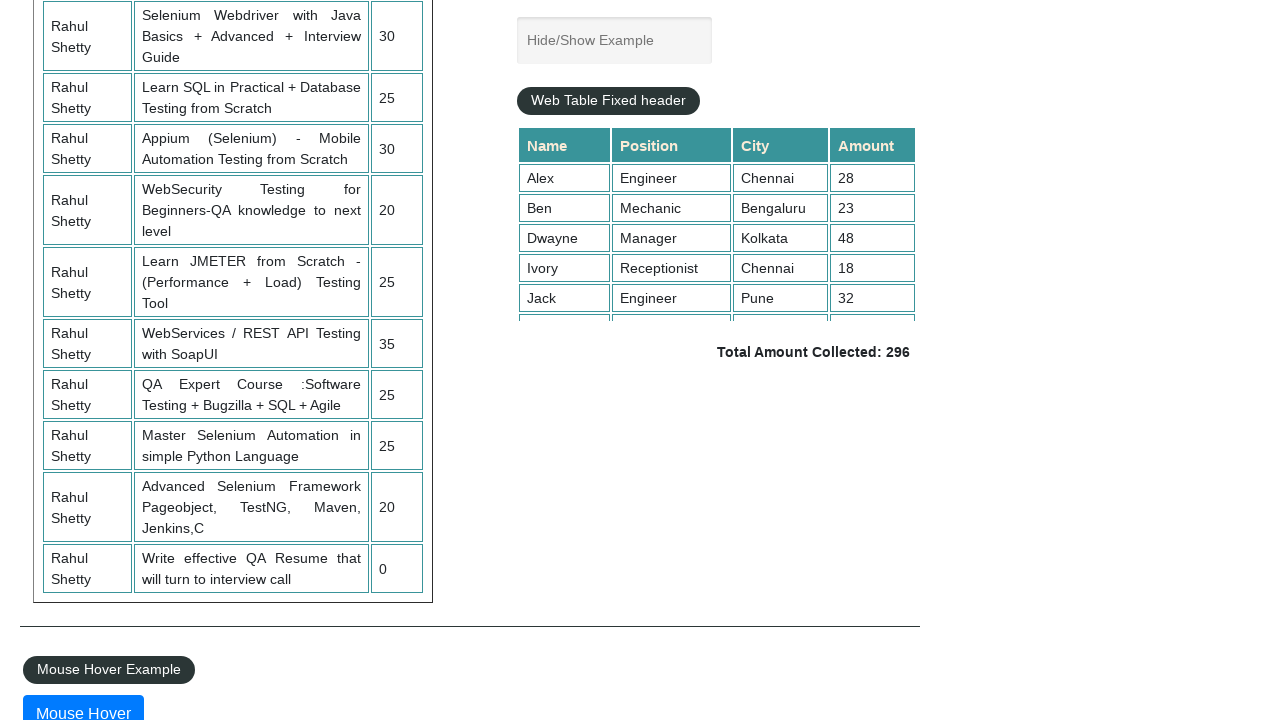

Verified table cell is visible
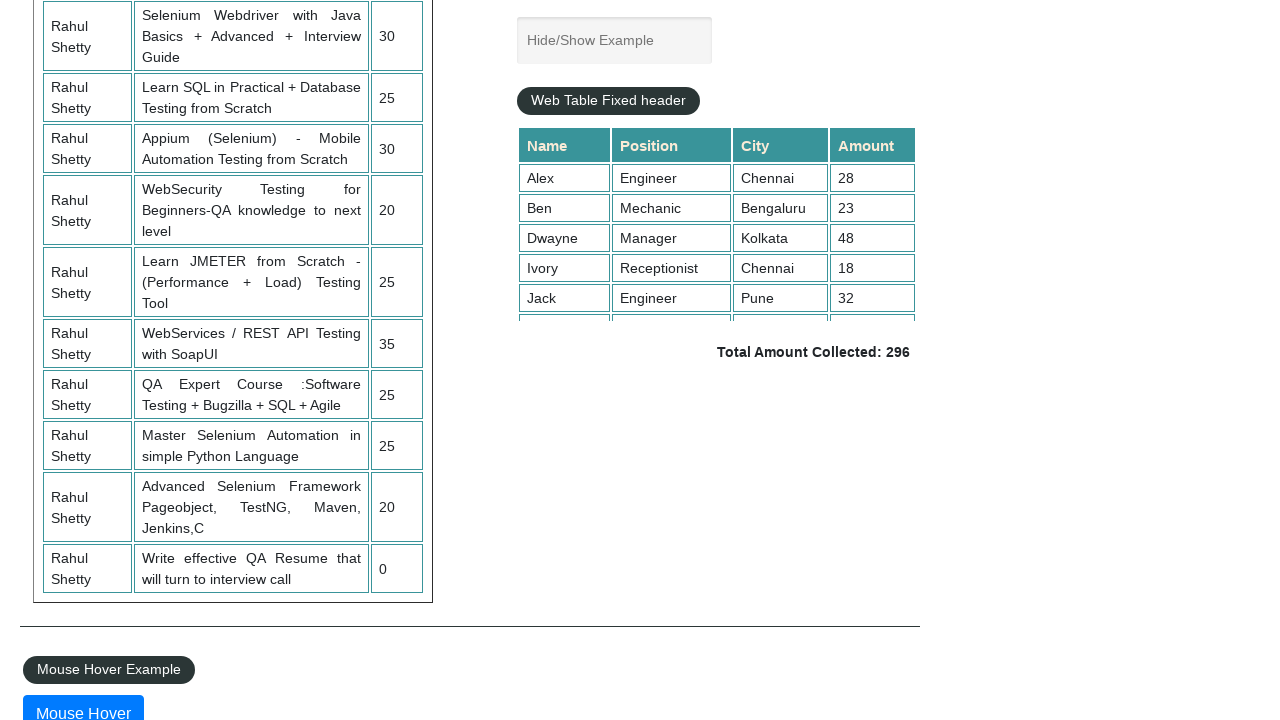

Verified table cell is visible
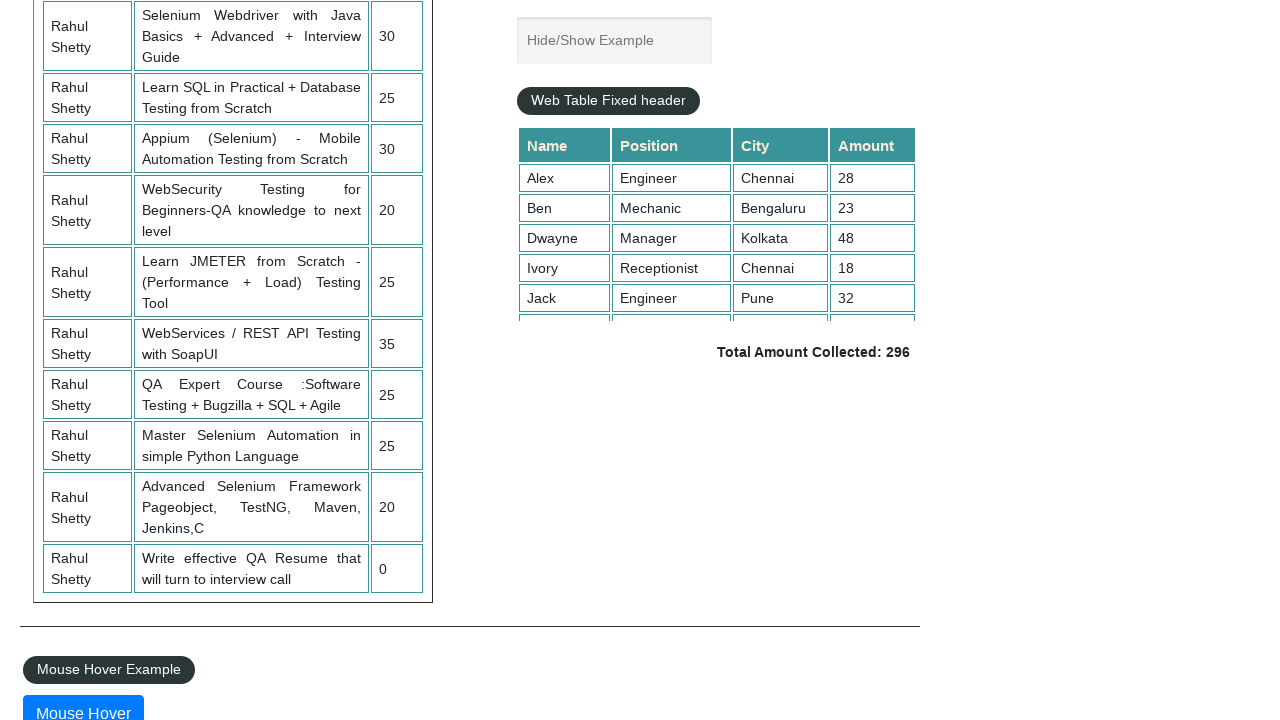

Verified table cell is visible
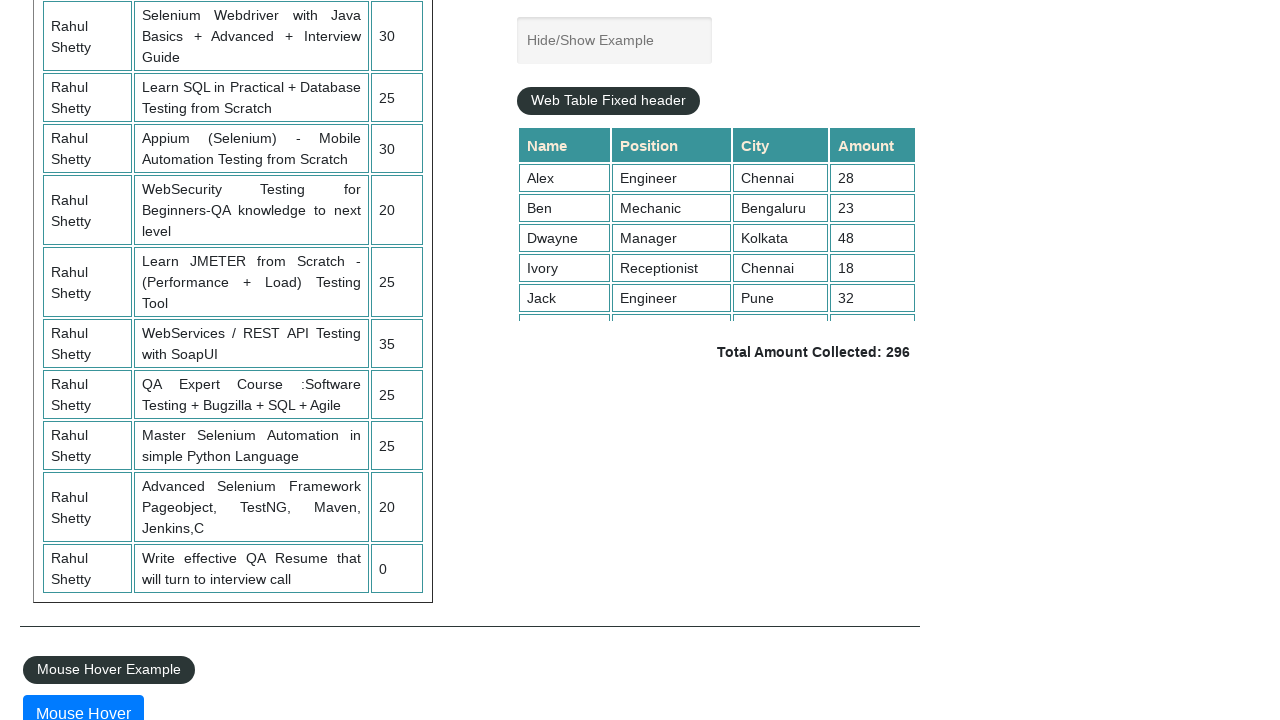

Verified table cell is visible
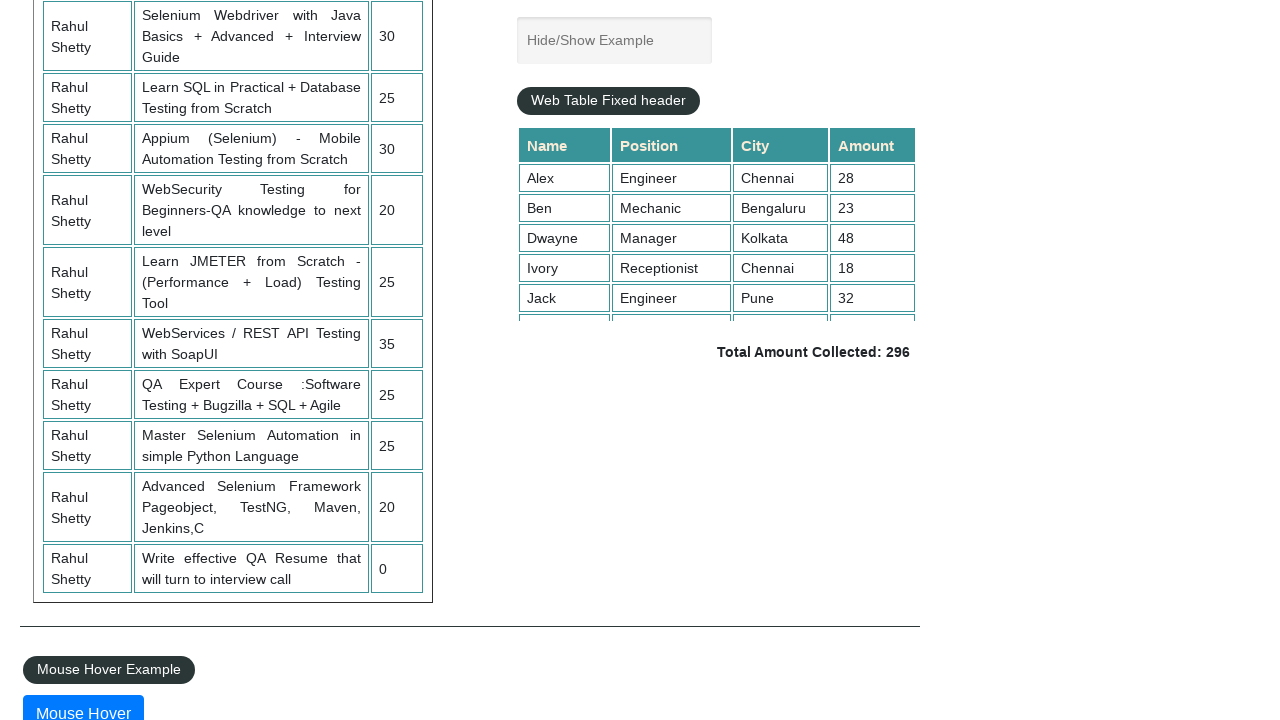

Verified table cell is visible
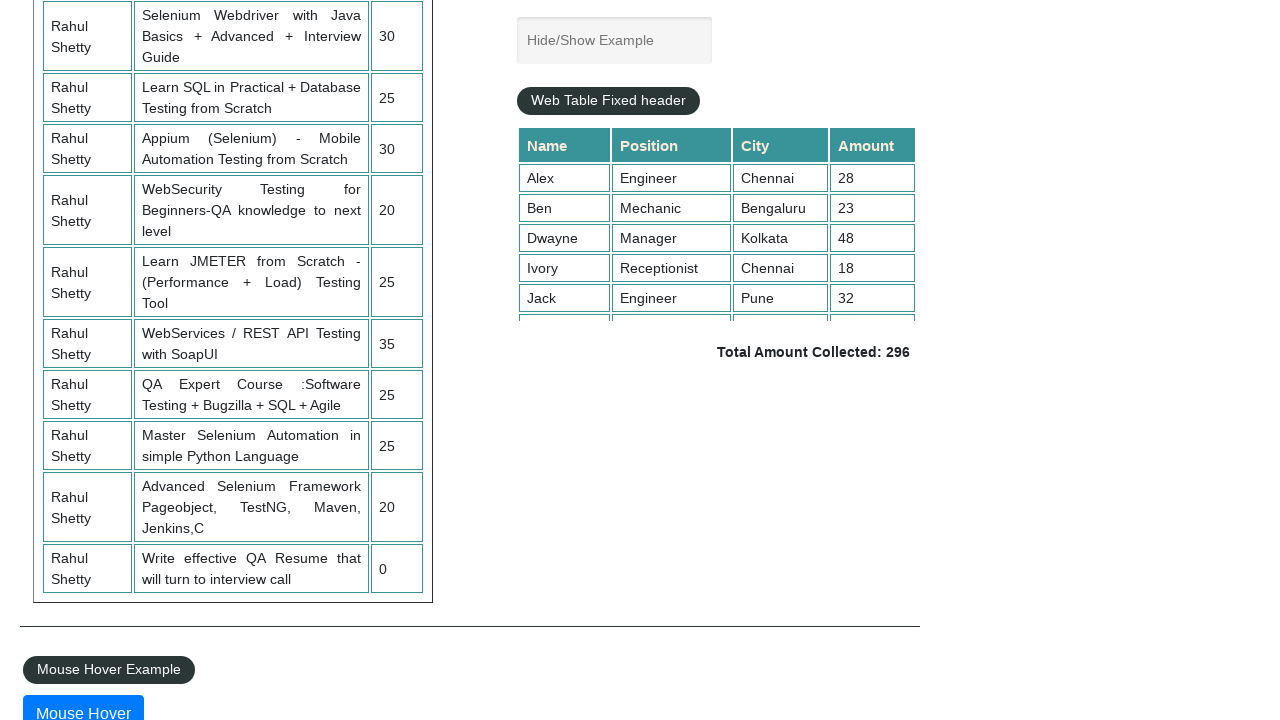

Verified table cell is visible
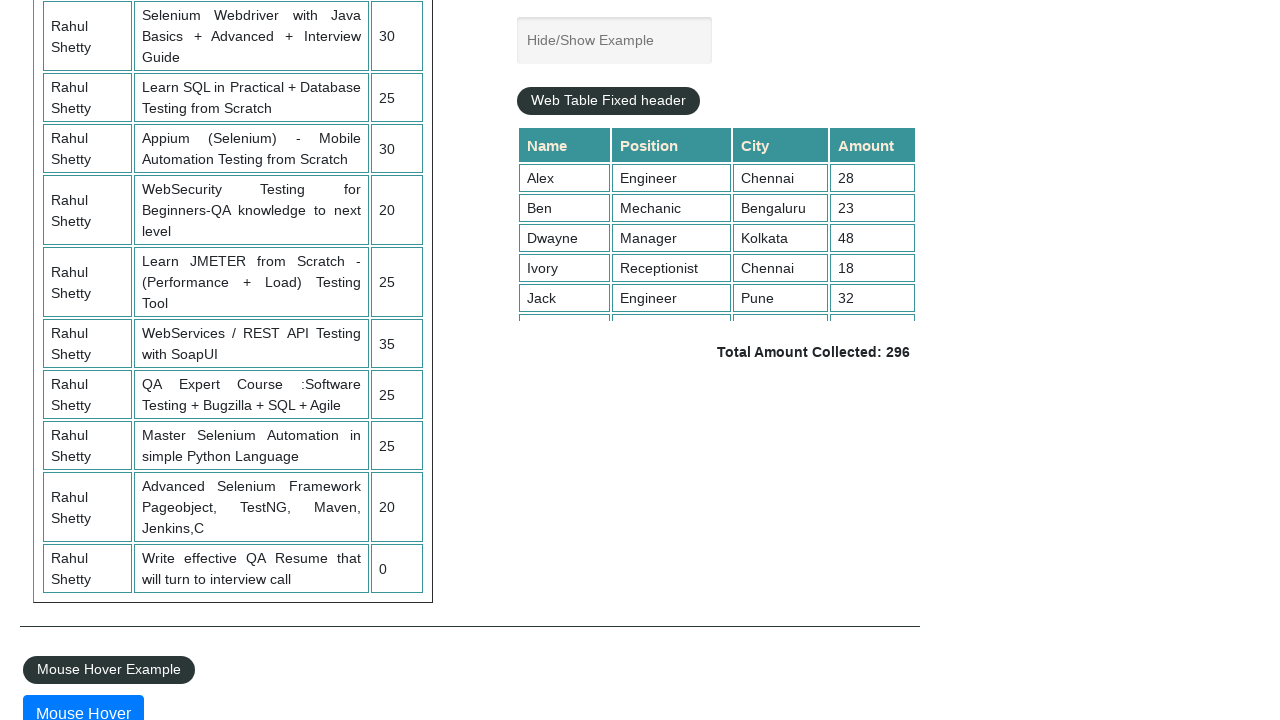

Verified table cell is visible
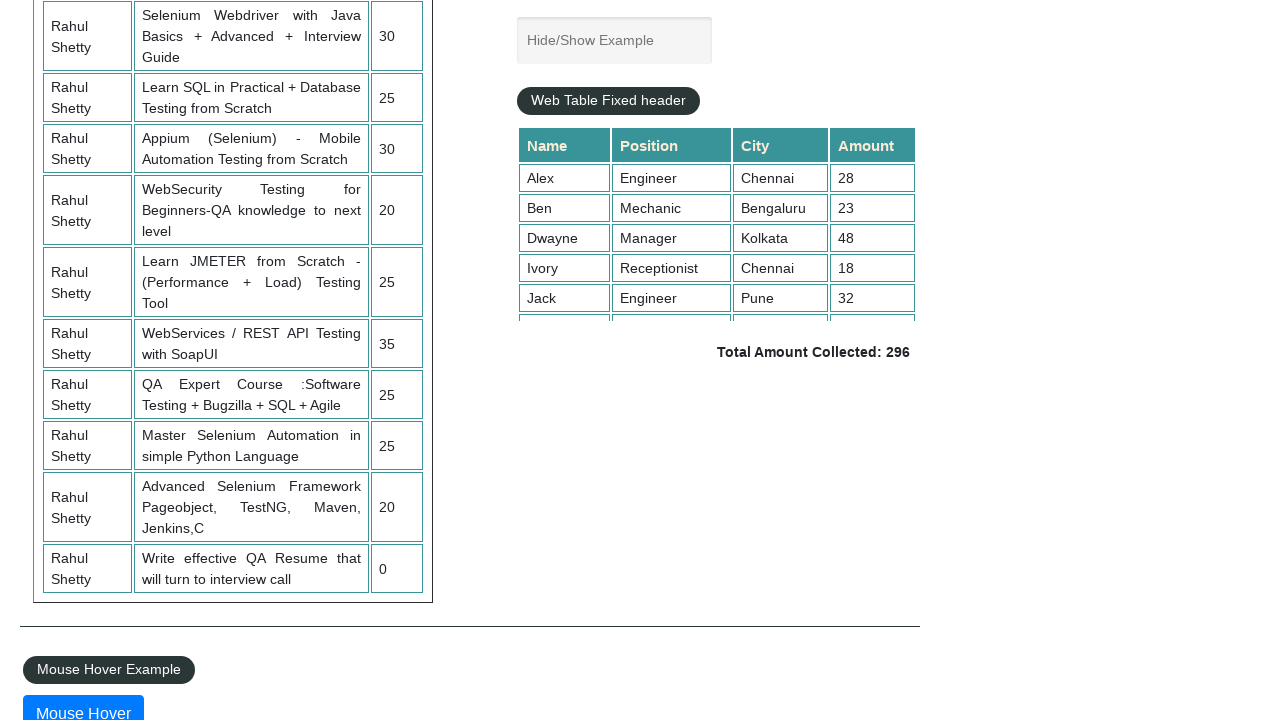

Verified table cell is visible
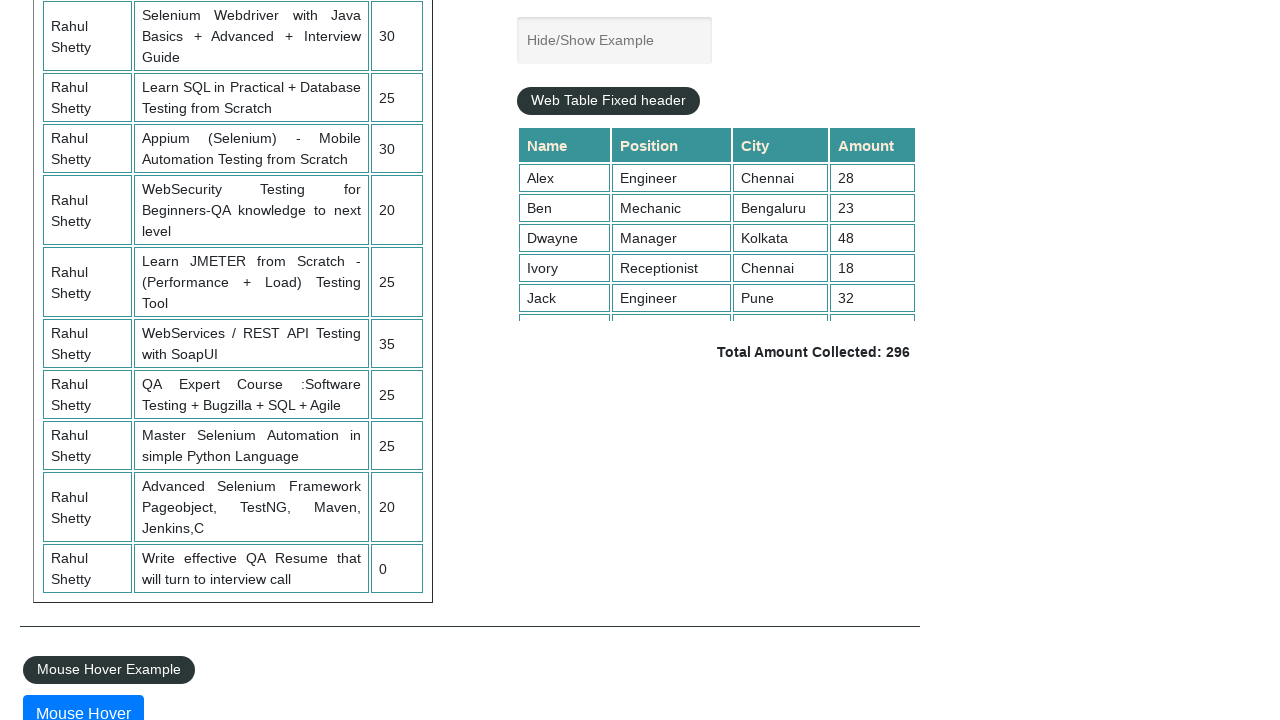

Verified table cell is visible
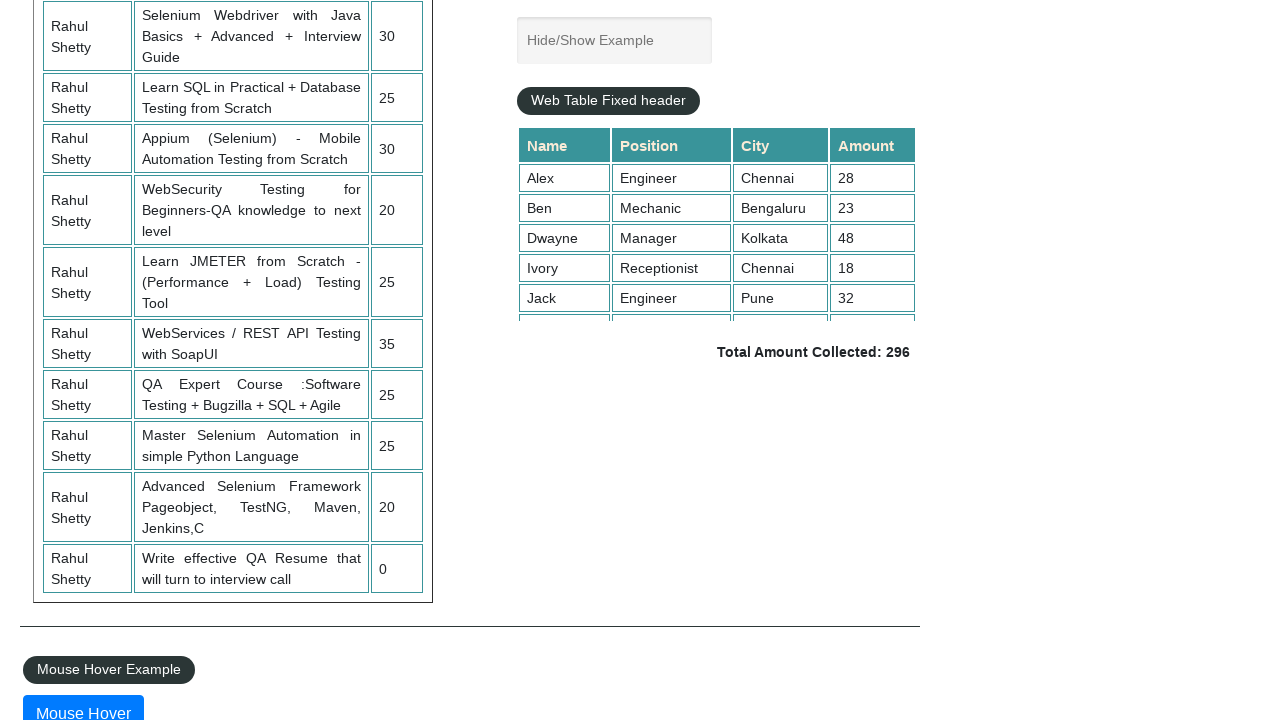

Verified table cell is visible
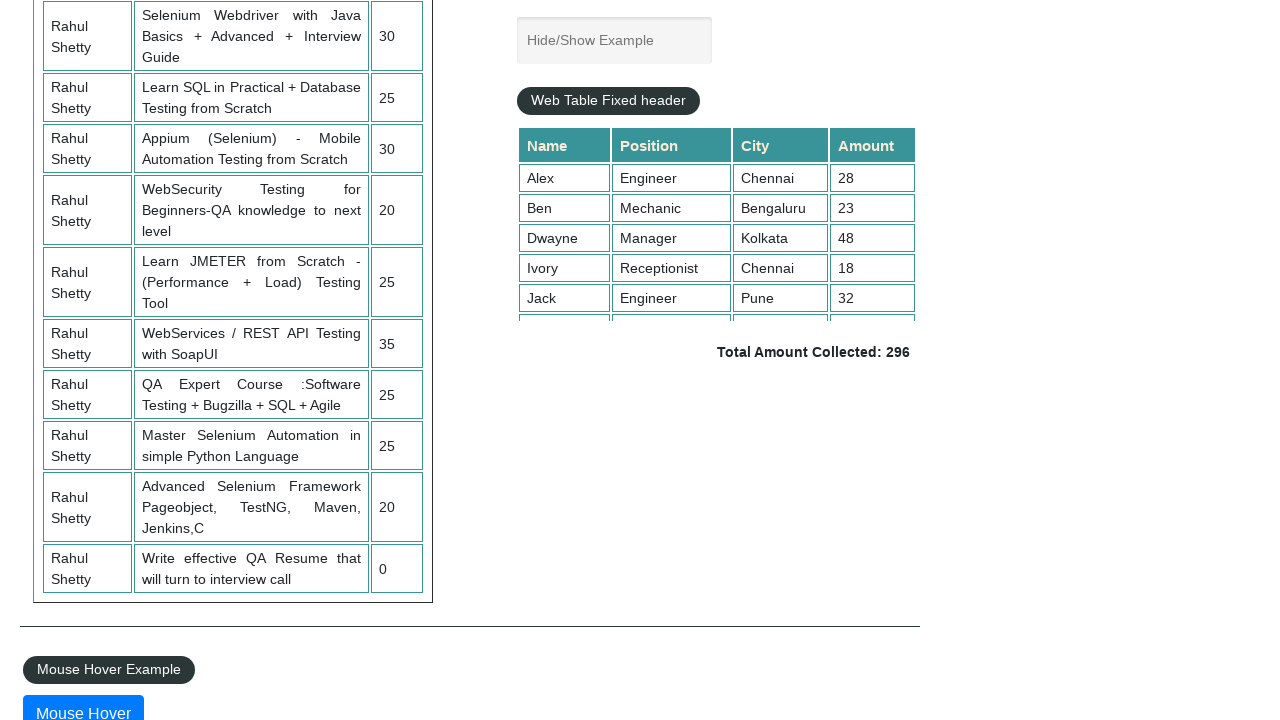

Verified table cell is visible
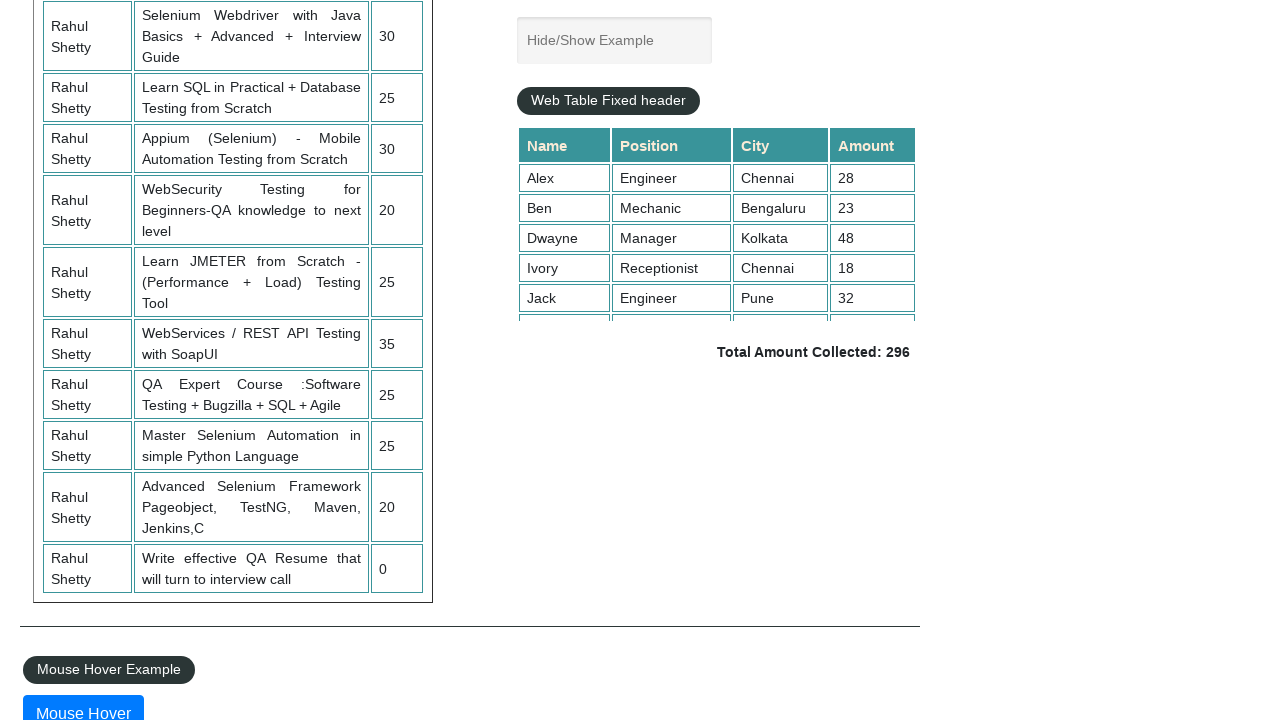

Verified table cell is visible
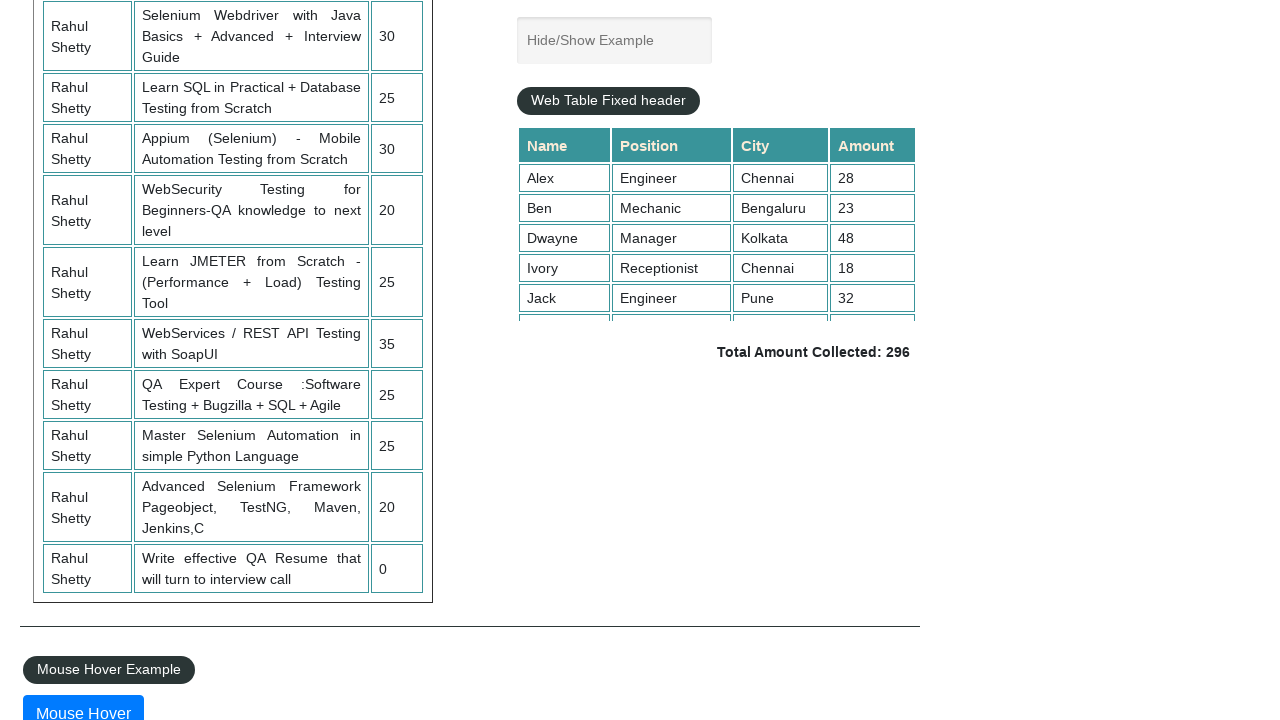

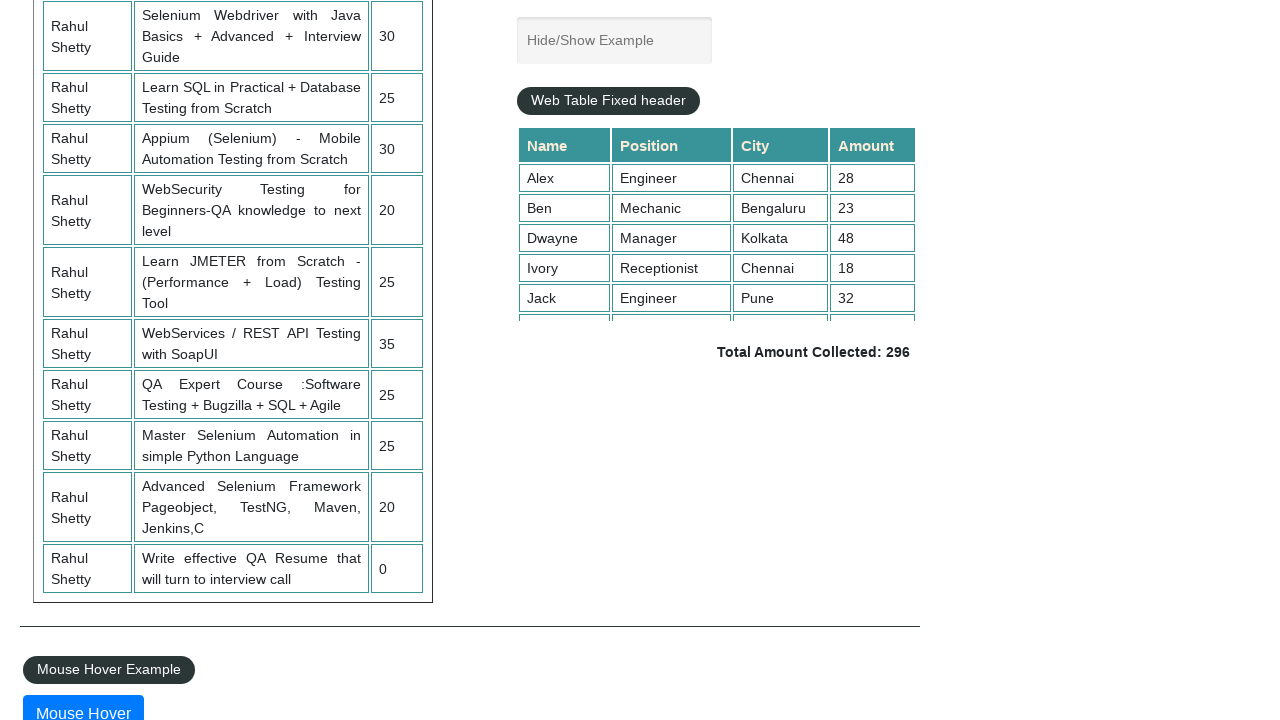